Randomly selects checkboxes for days of the week, prints the day name, and unchecks them immediately, continuing until Friday has been selected and unselected three times

Starting URL: http://samples.gwtproject.org/samples/Showcase/Showcase.html#!CwCheckBox

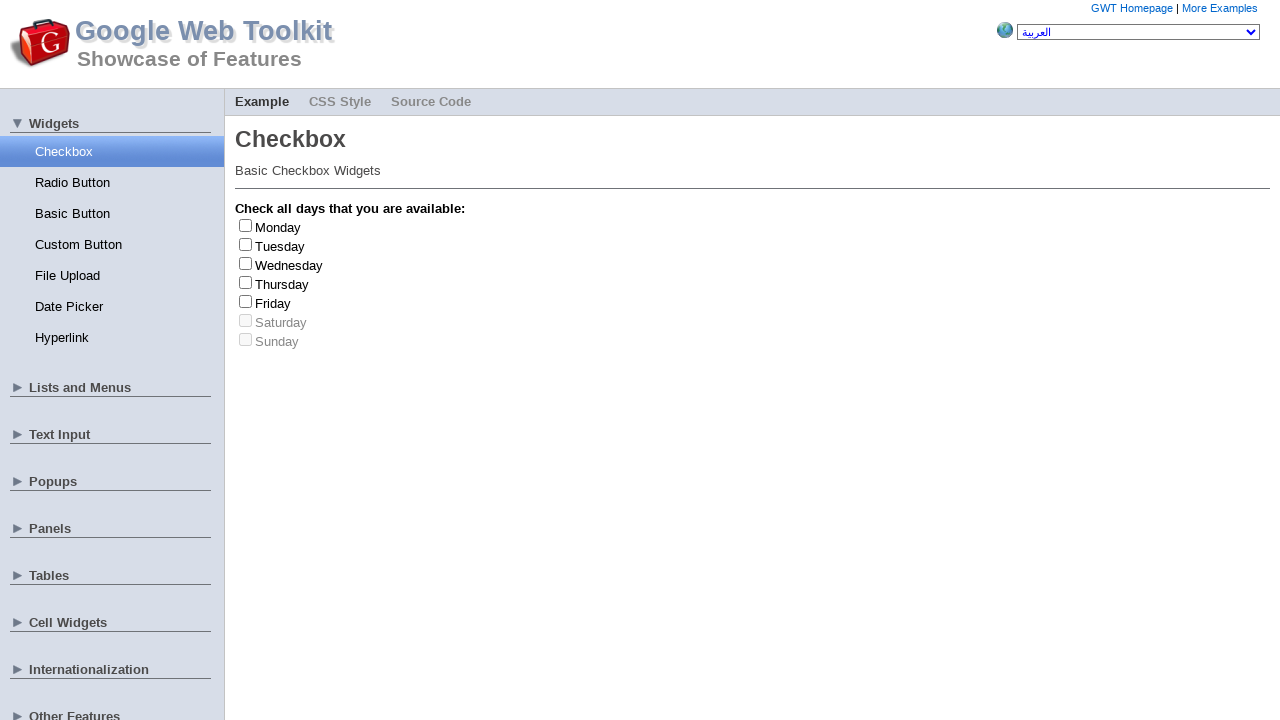

Waited for checkboxes to load
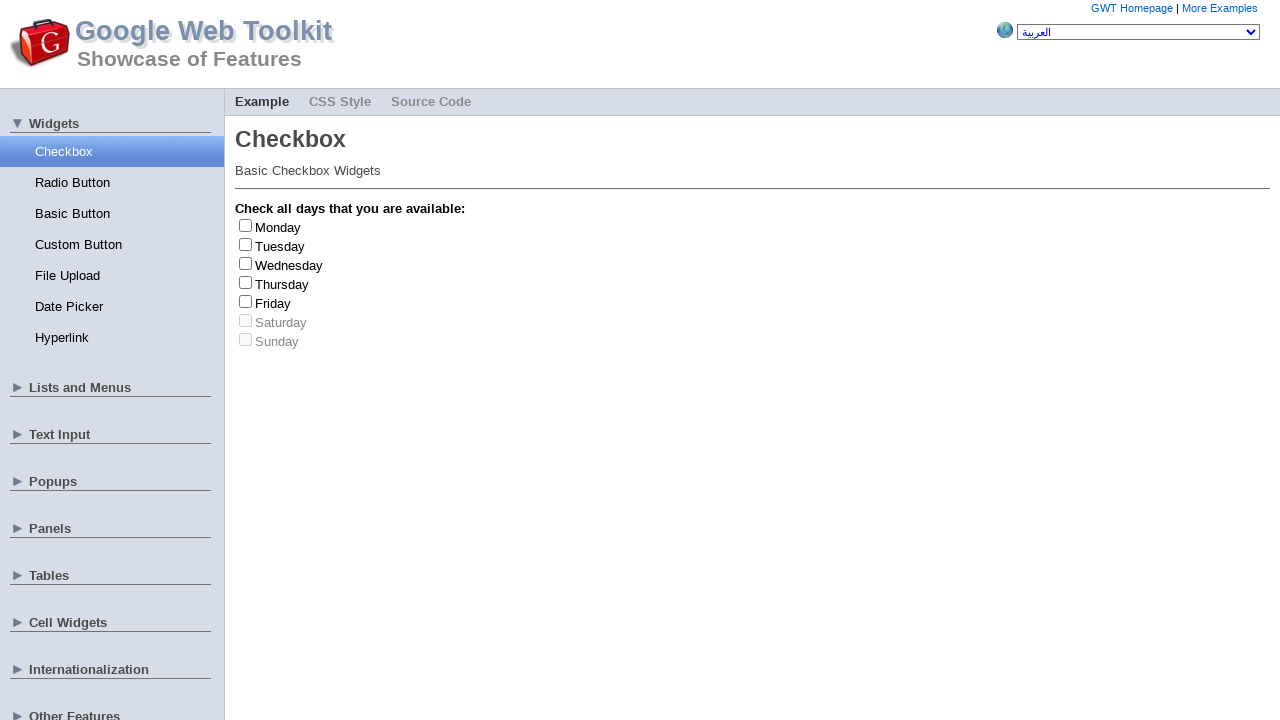

Retrieved all checkbox elements
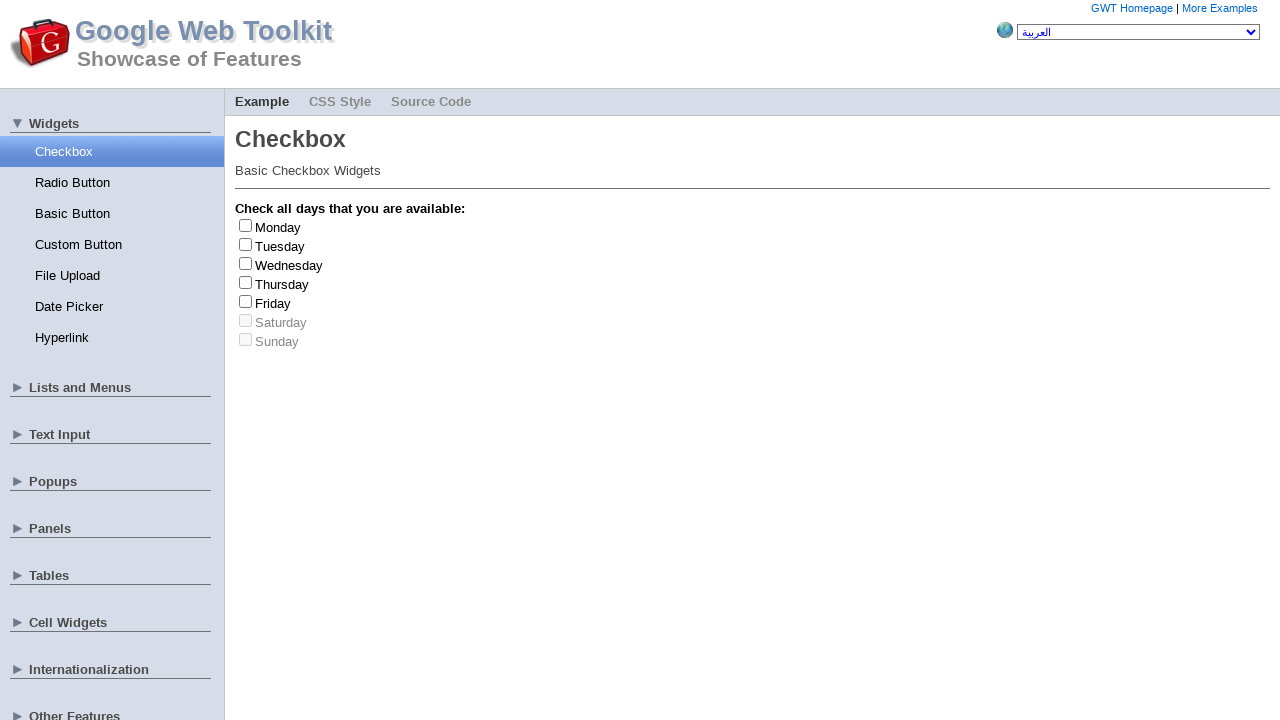

Retrieved all day label elements
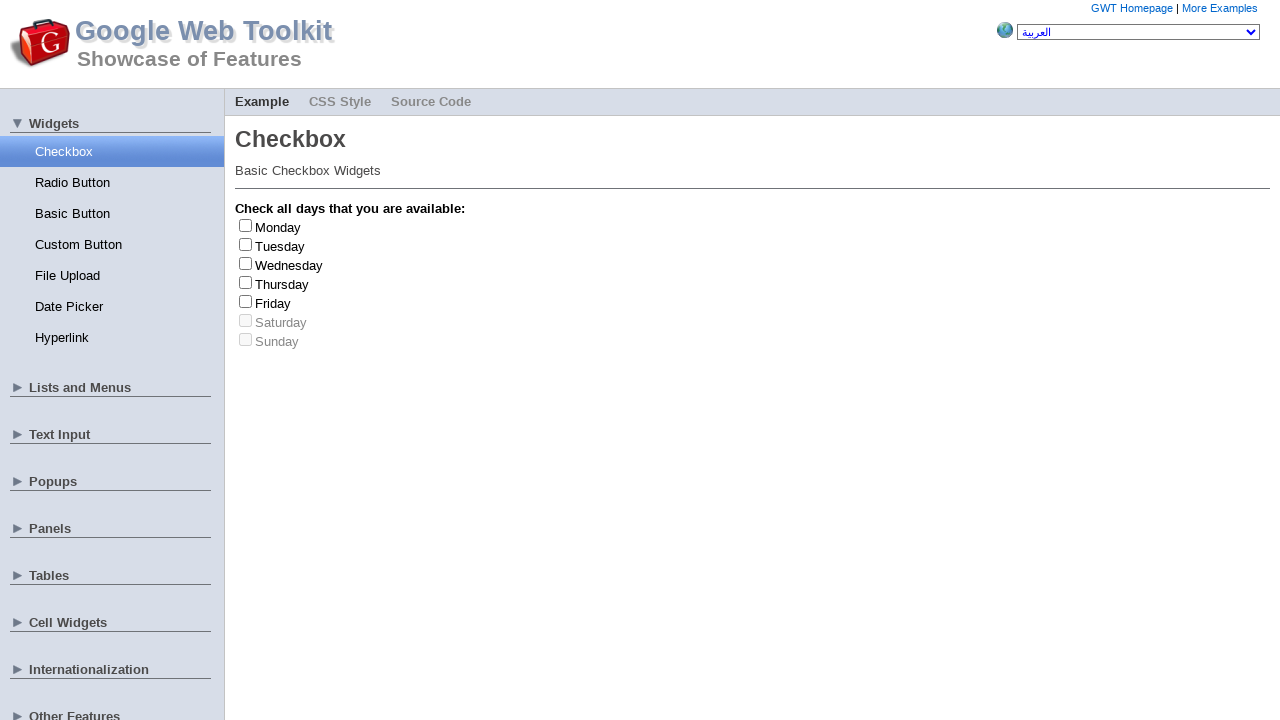

Checked checkbox for Thursday at (246, 282) on input[type='checkbox'] >> nth=3
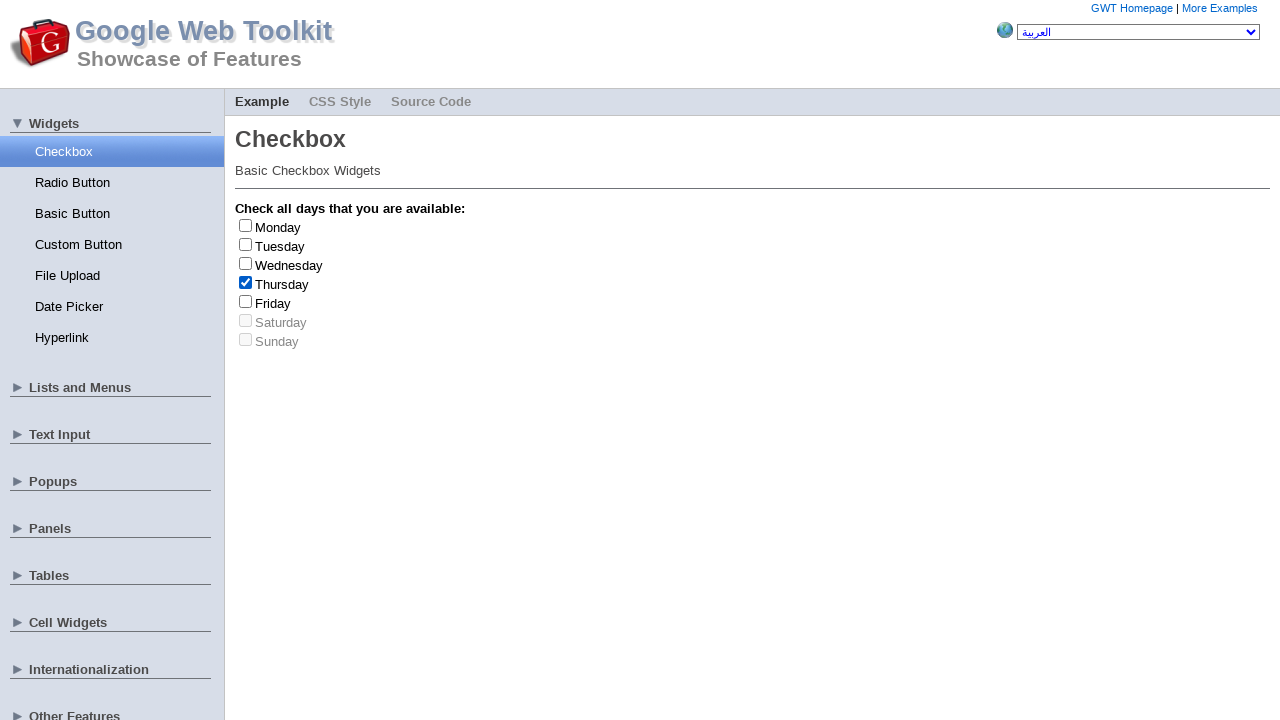

Unchecked checkbox for Thursday at (246, 282) on input[type='checkbox'] >> nth=3
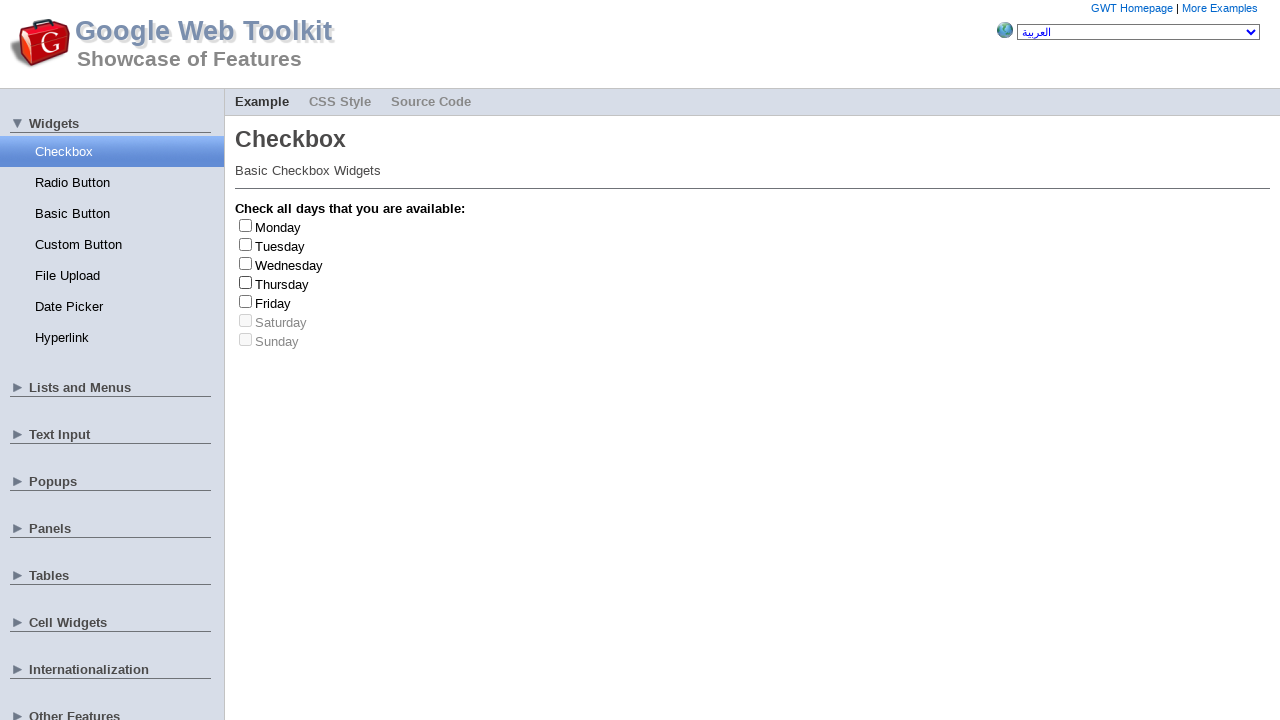

Checked checkbox for Tuesday at (246, 244) on input[type='checkbox'] >> nth=1
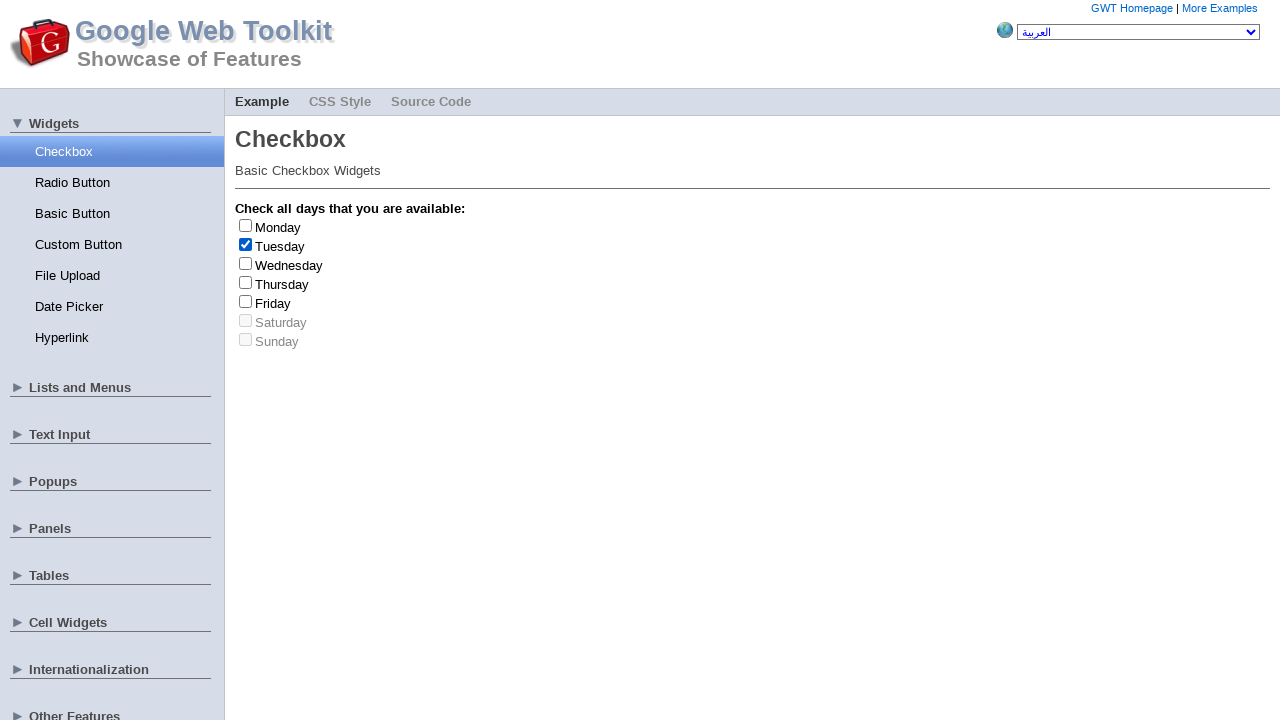

Unchecked checkbox for Tuesday at (246, 244) on input[type='checkbox'] >> nth=1
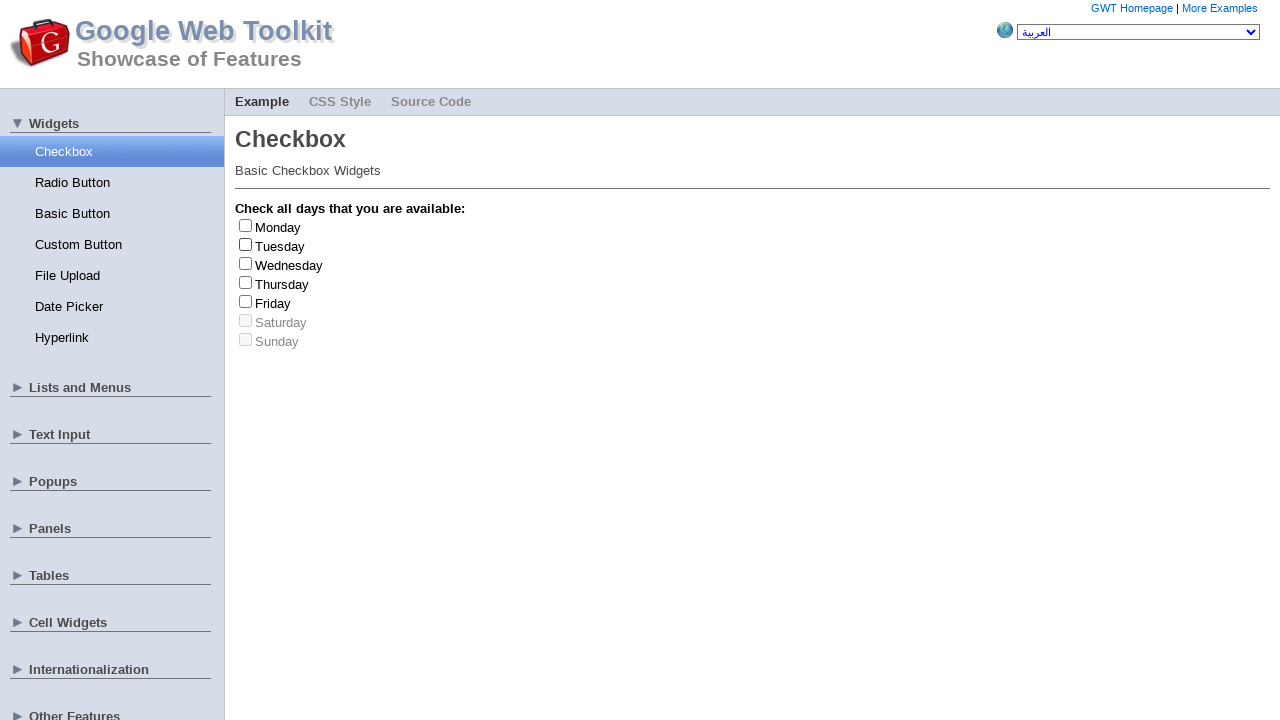

Checked checkbox for Tuesday at (246, 244) on input[type='checkbox'] >> nth=1
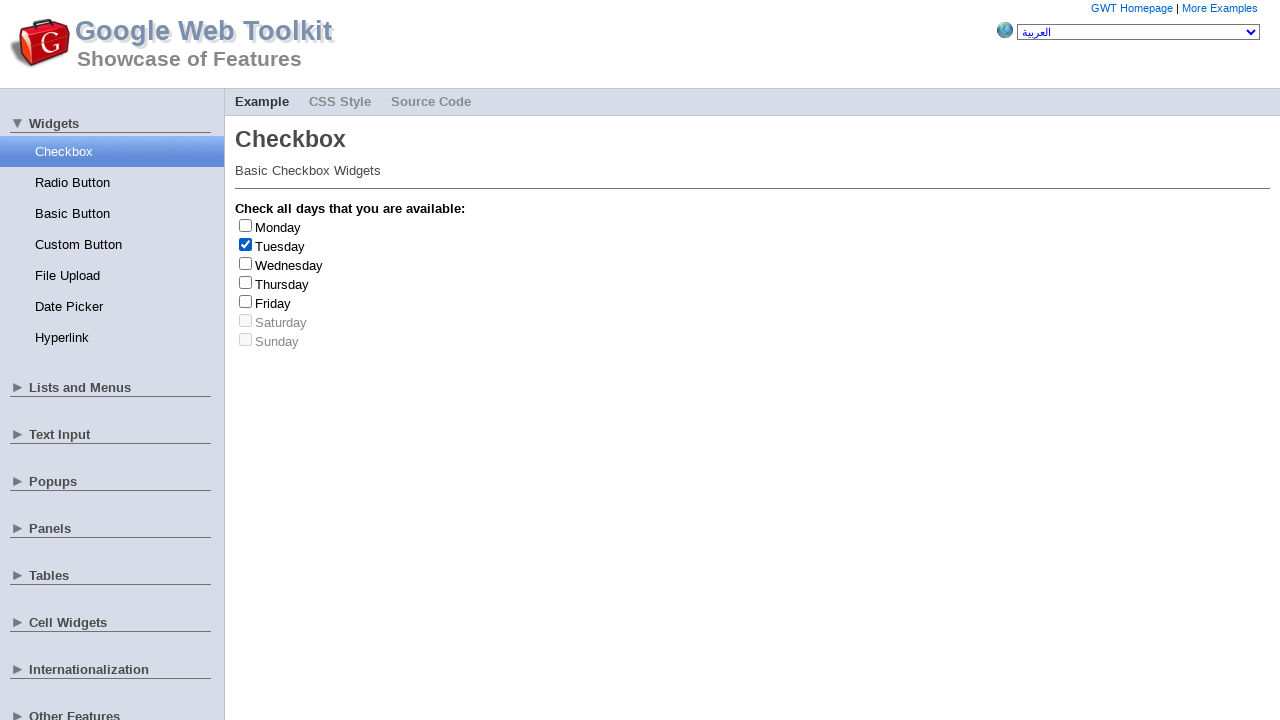

Unchecked checkbox for Tuesday at (246, 244) on input[type='checkbox'] >> nth=1
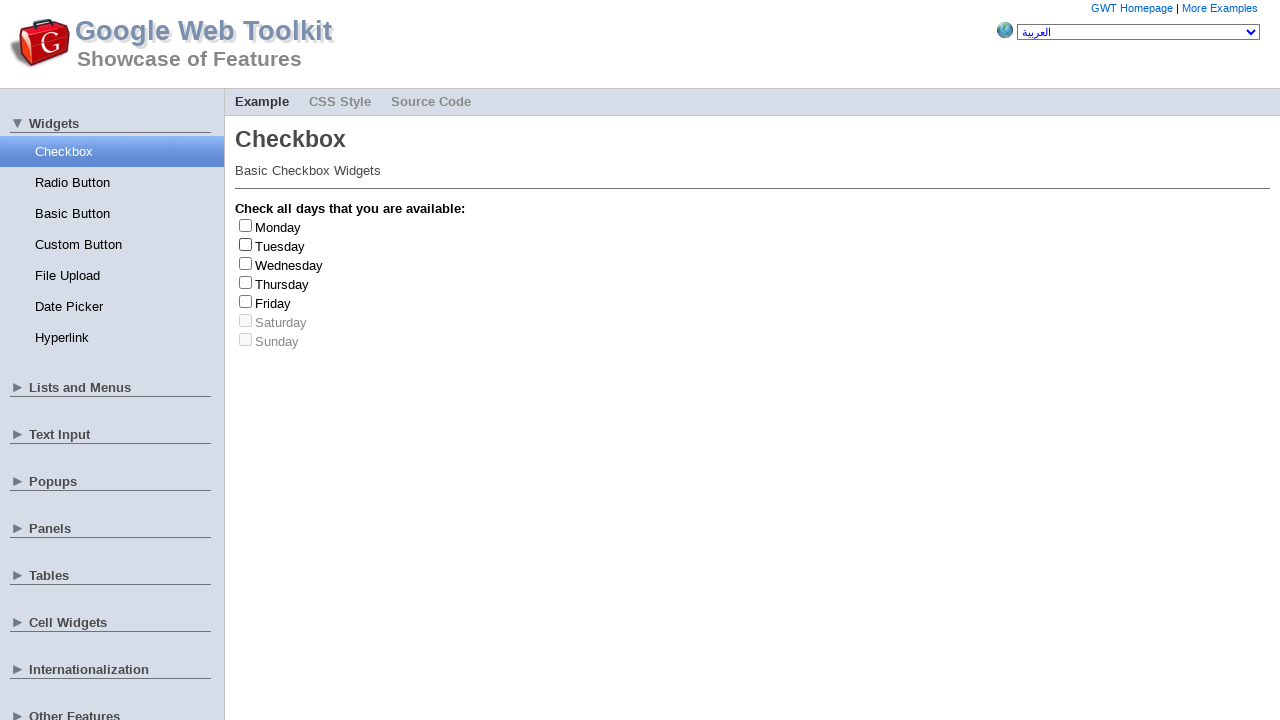

Checked checkbox for Friday at (246, 301) on input[type='checkbox'] >> nth=4
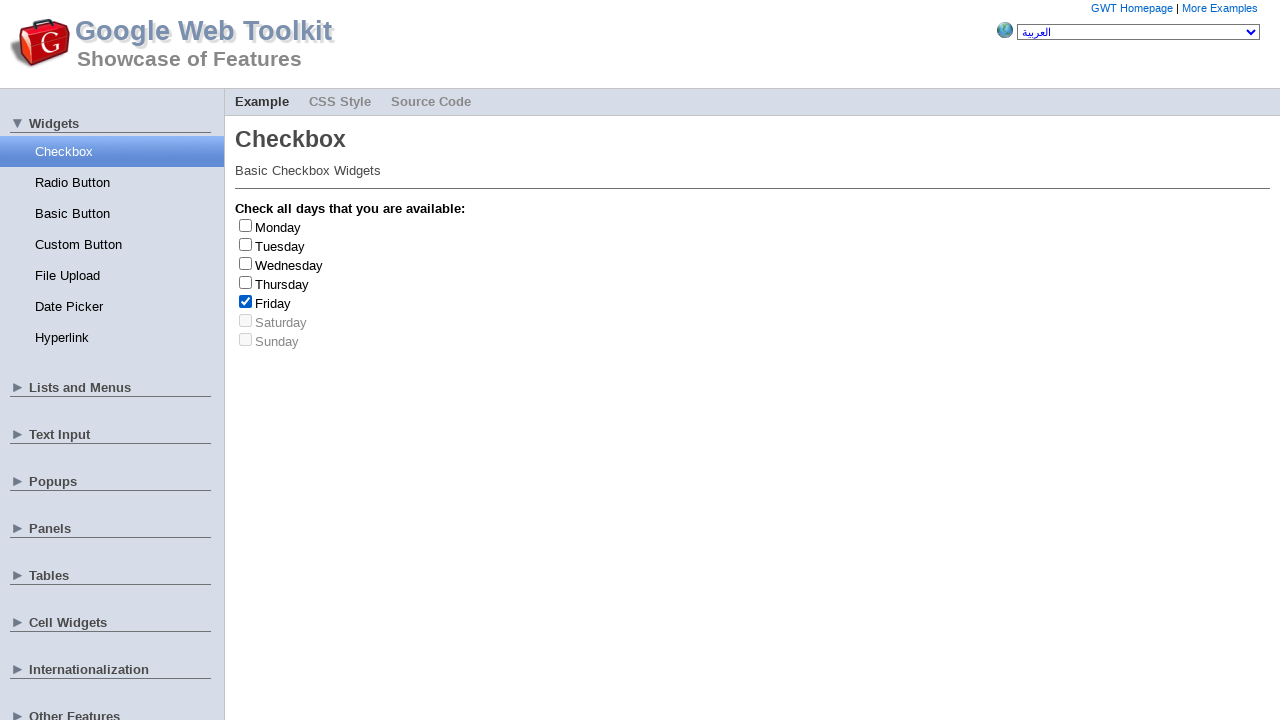

Unchecked checkbox for Friday at (246, 301) on input[type='checkbox'] >> nth=4
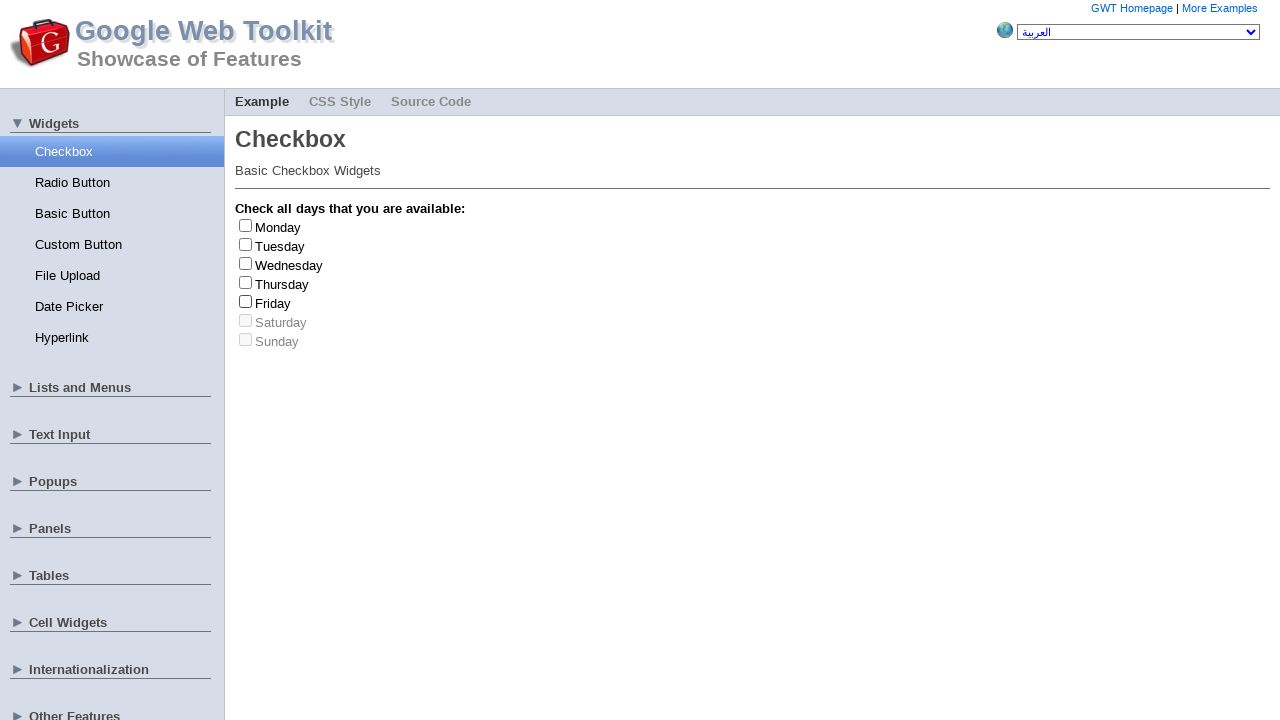

Checked checkbox for Thursday at (246, 282) on input[type='checkbox'] >> nth=3
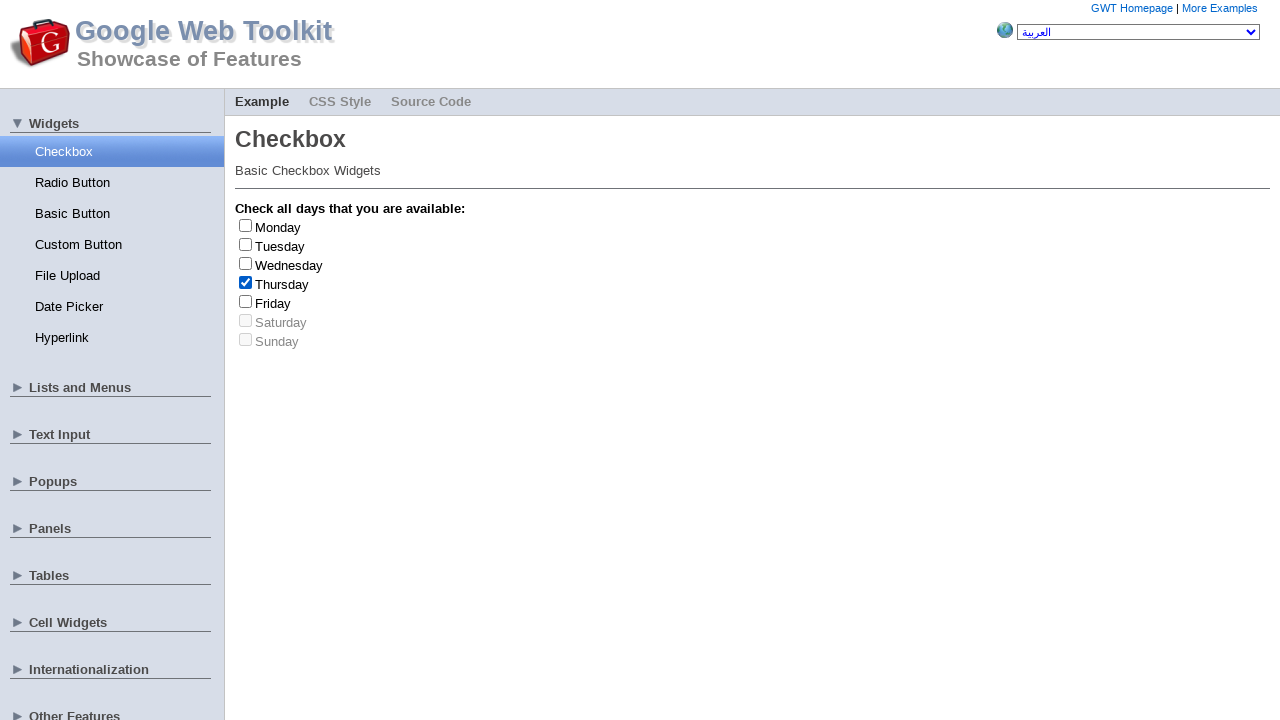

Unchecked checkbox for Thursday at (246, 282) on input[type='checkbox'] >> nth=3
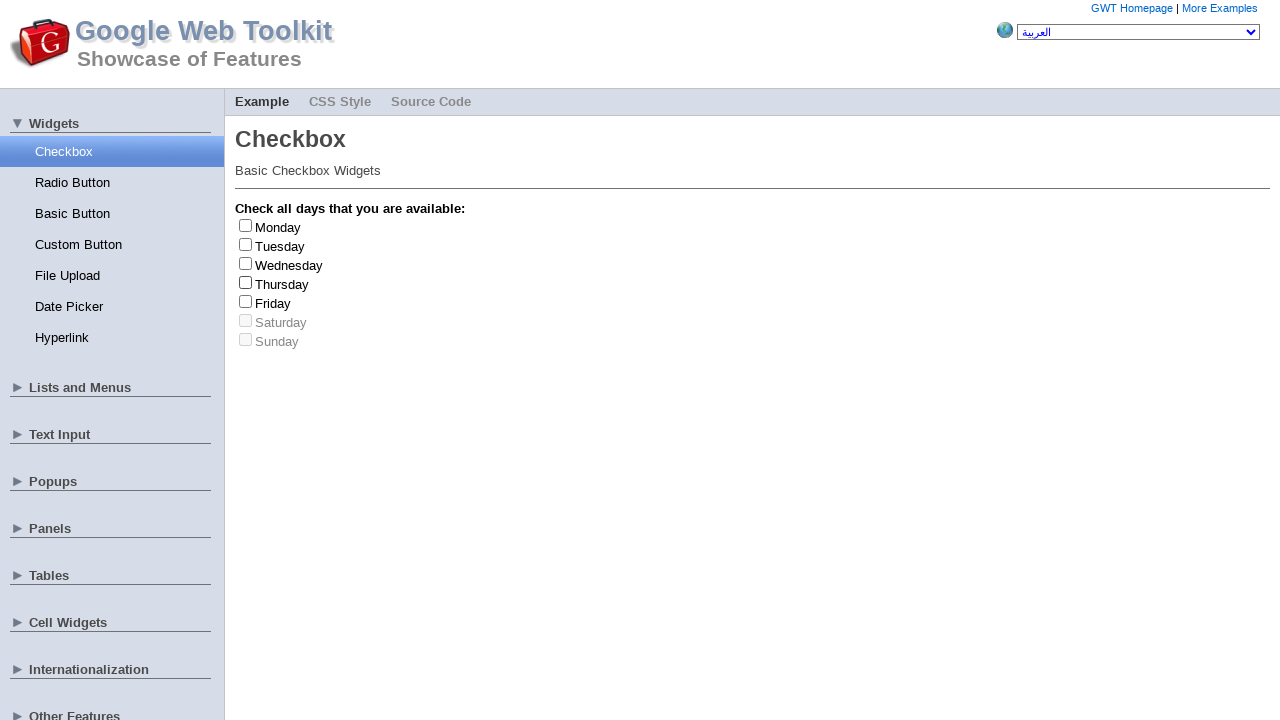

Checked checkbox for Monday at (246, 225) on input[type='checkbox'] >> nth=0
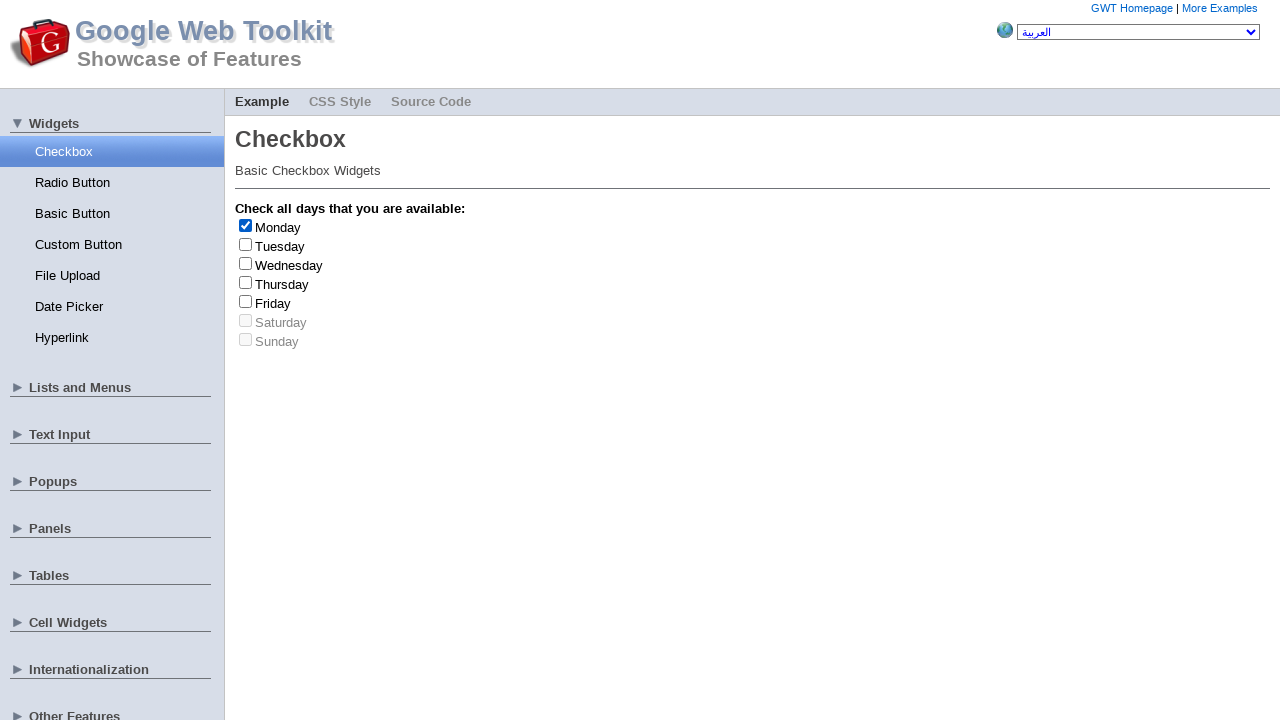

Unchecked checkbox for Monday at (246, 225) on input[type='checkbox'] >> nth=0
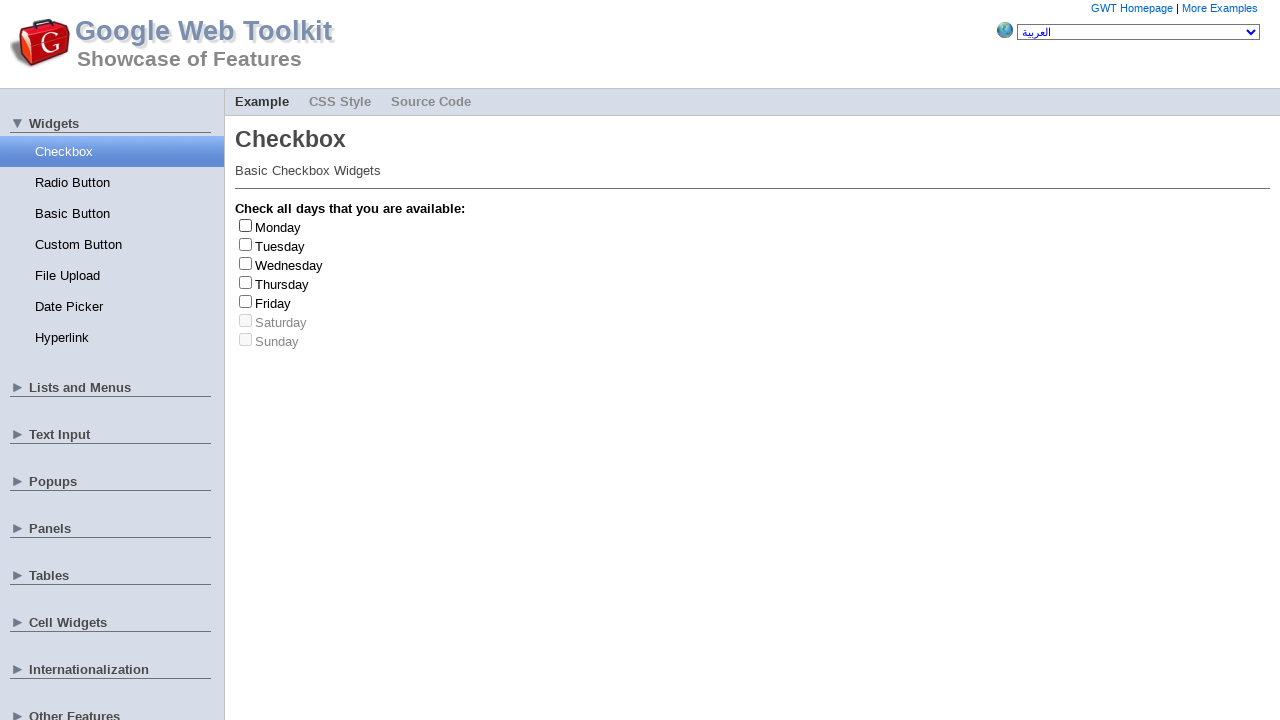

Checked checkbox for Wednesday at (246, 263) on input[type='checkbox'] >> nth=2
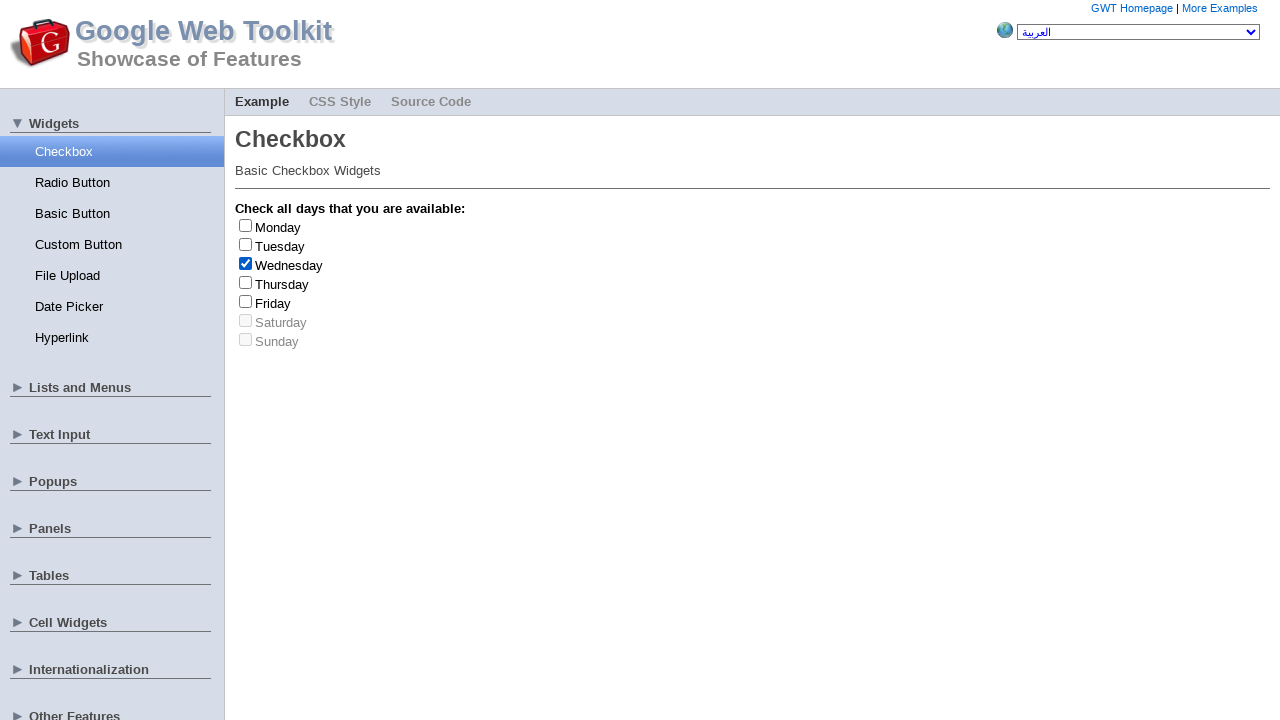

Unchecked checkbox for Wednesday at (246, 263) on input[type='checkbox'] >> nth=2
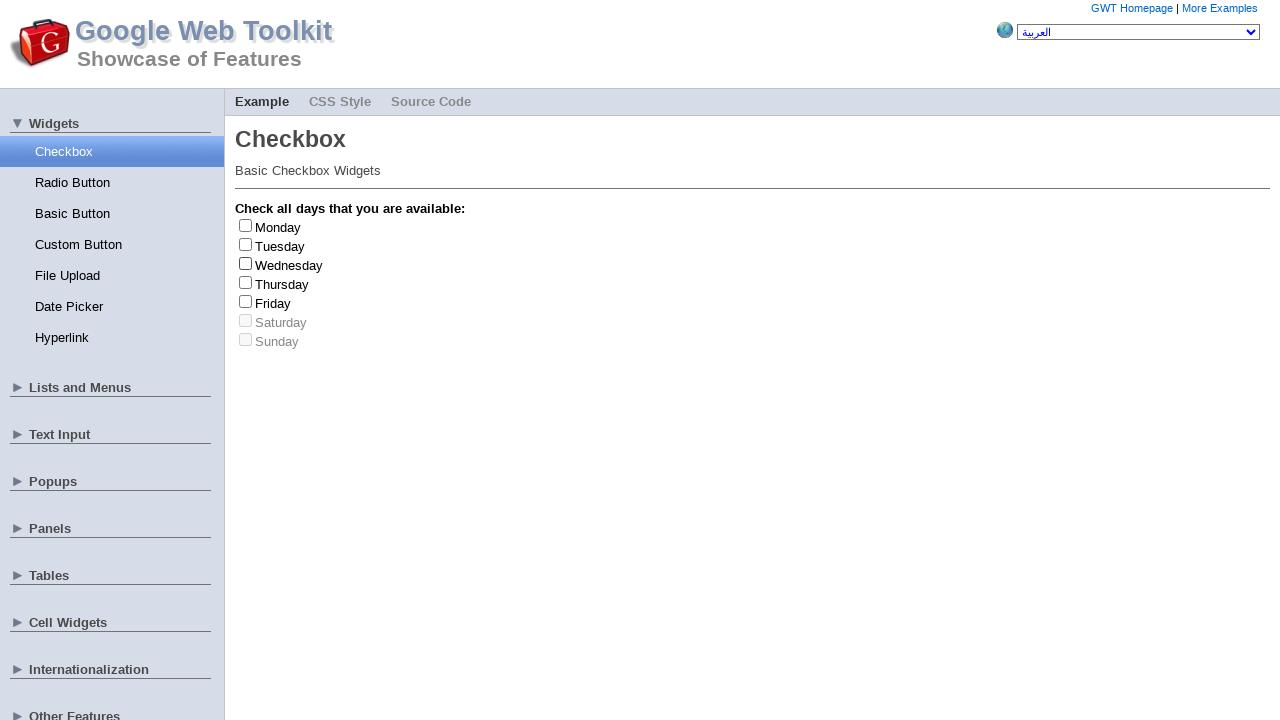

Checked checkbox for Friday at (246, 301) on input[type='checkbox'] >> nth=4
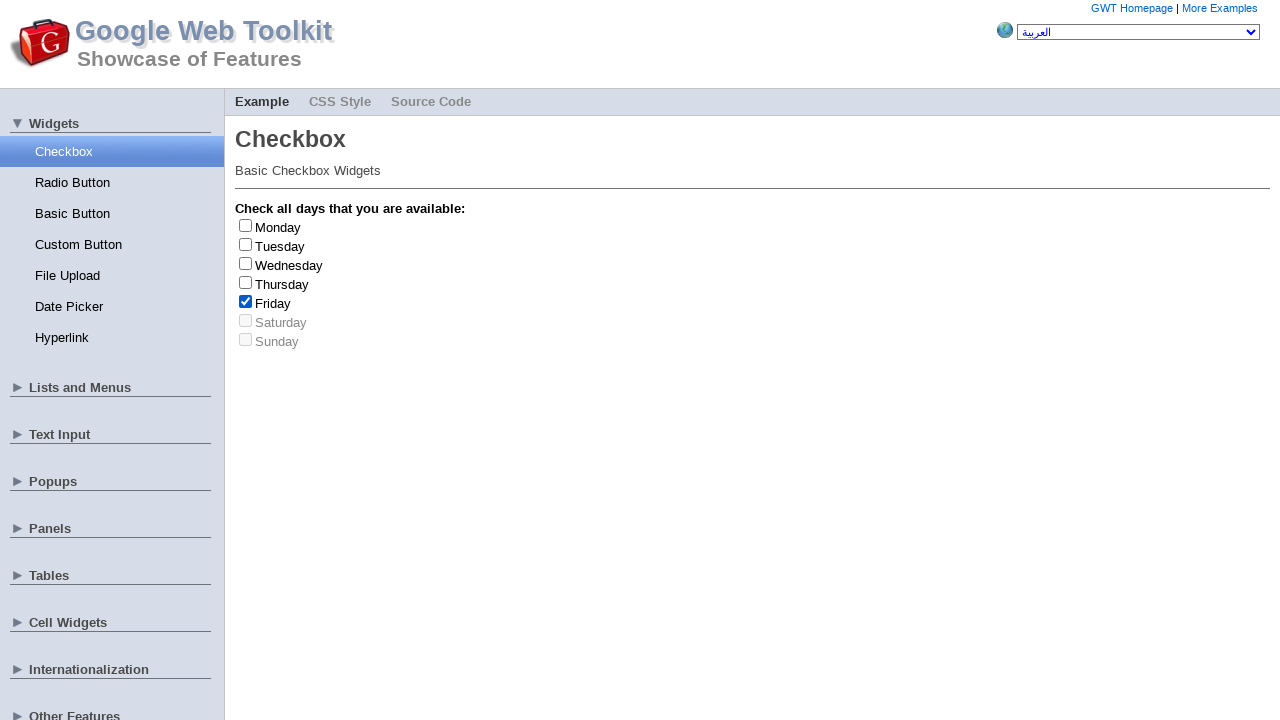

Unchecked checkbox for Friday at (246, 301) on input[type='checkbox'] >> nth=4
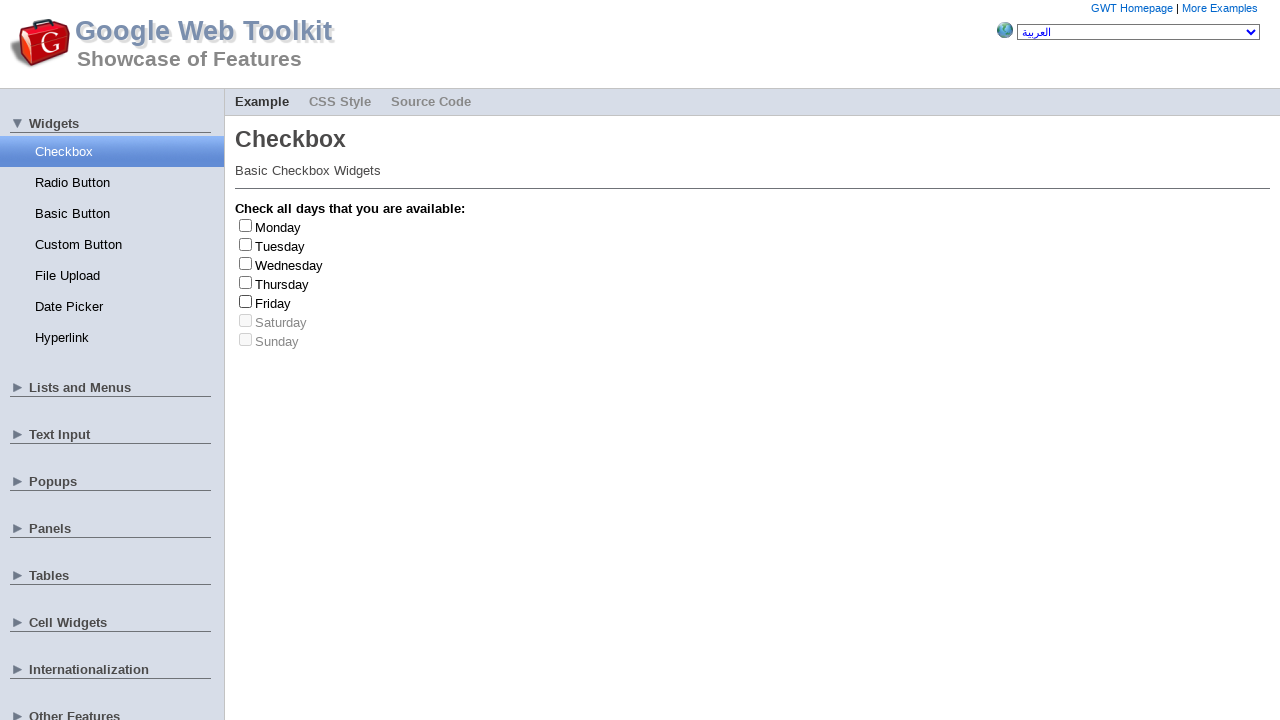

Checked checkbox for Monday at (246, 225) on input[type='checkbox'] >> nth=0
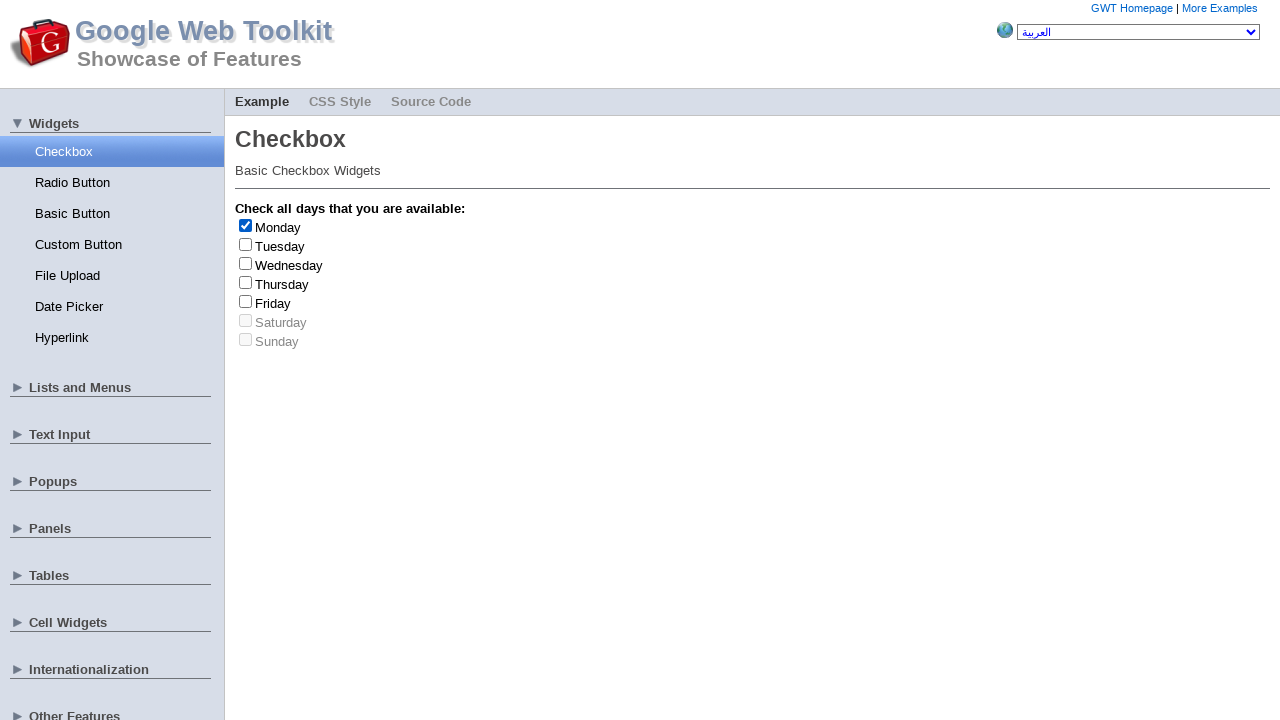

Unchecked checkbox for Monday at (246, 225) on input[type='checkbox'] >> nth=0
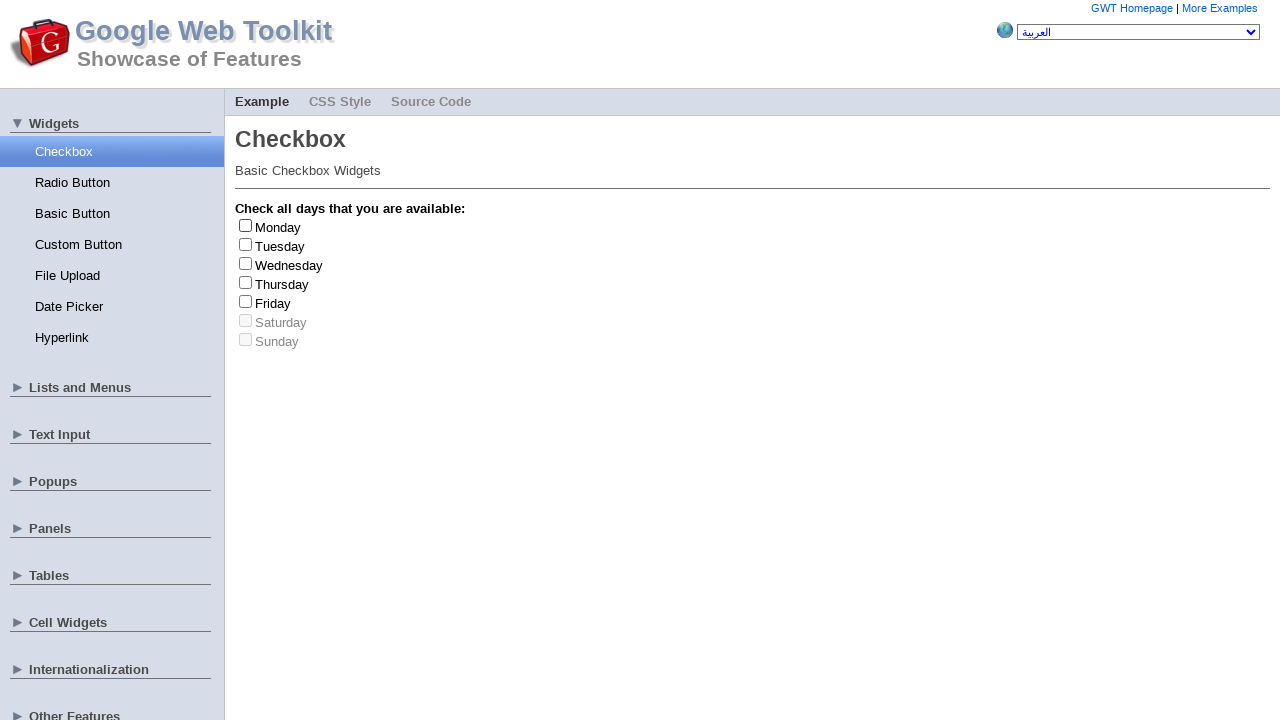

Checked checkbox for Thursday at (246, 282) on input[type='checkbox'] >> nth=3
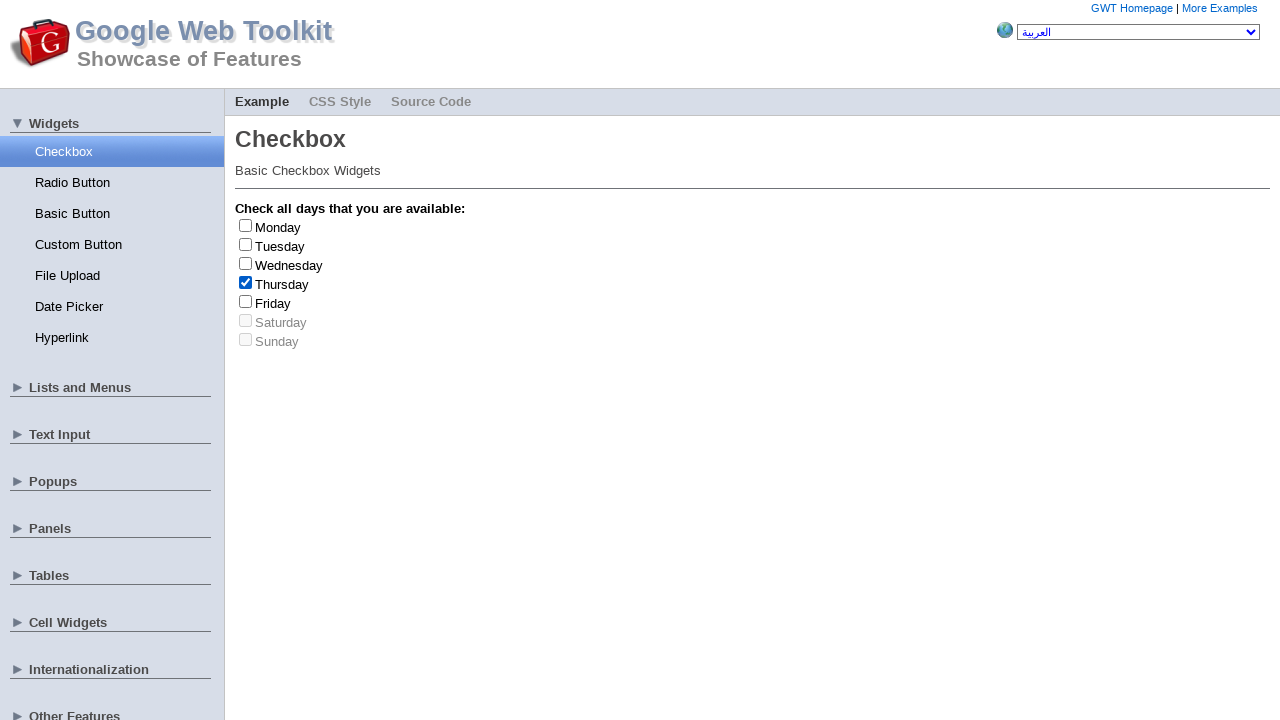

Unchecked checkbox for Thursday at (246, 282) on input[type='checkbox'] >> nth=3
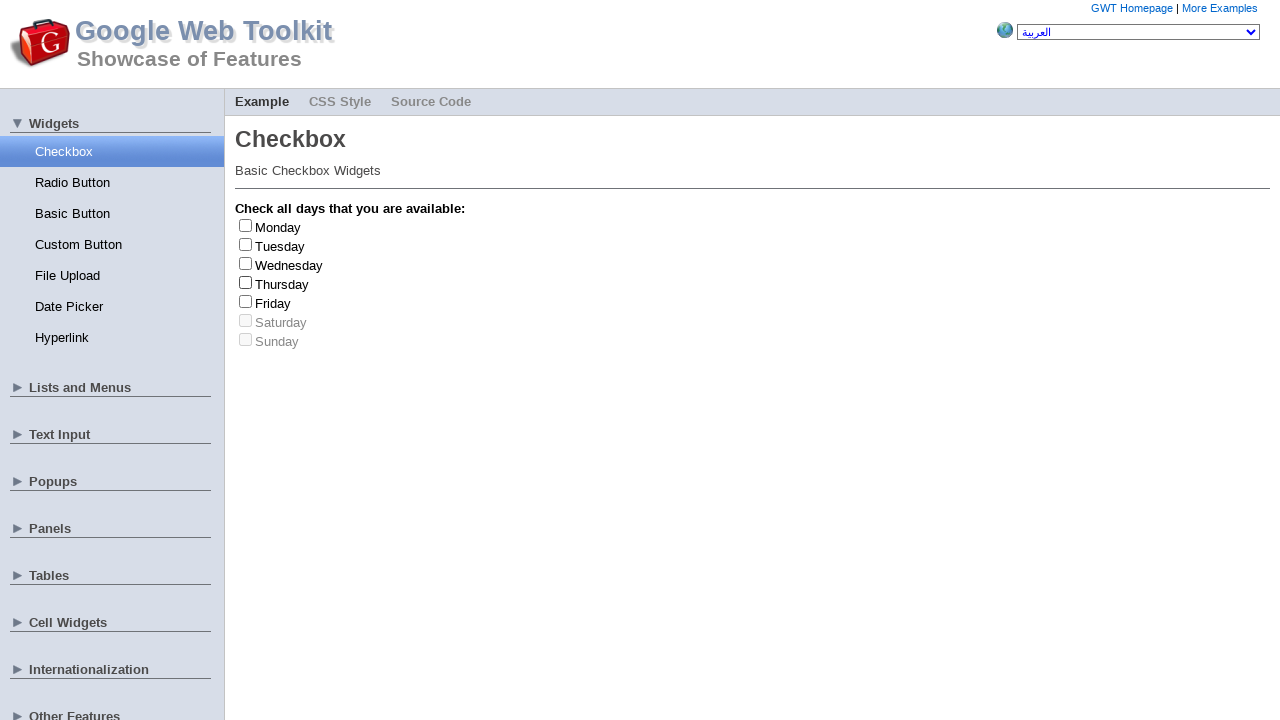

Checked checkbox for Wednesday at (246, 263) on input[type='checkbox'] >> nth=2
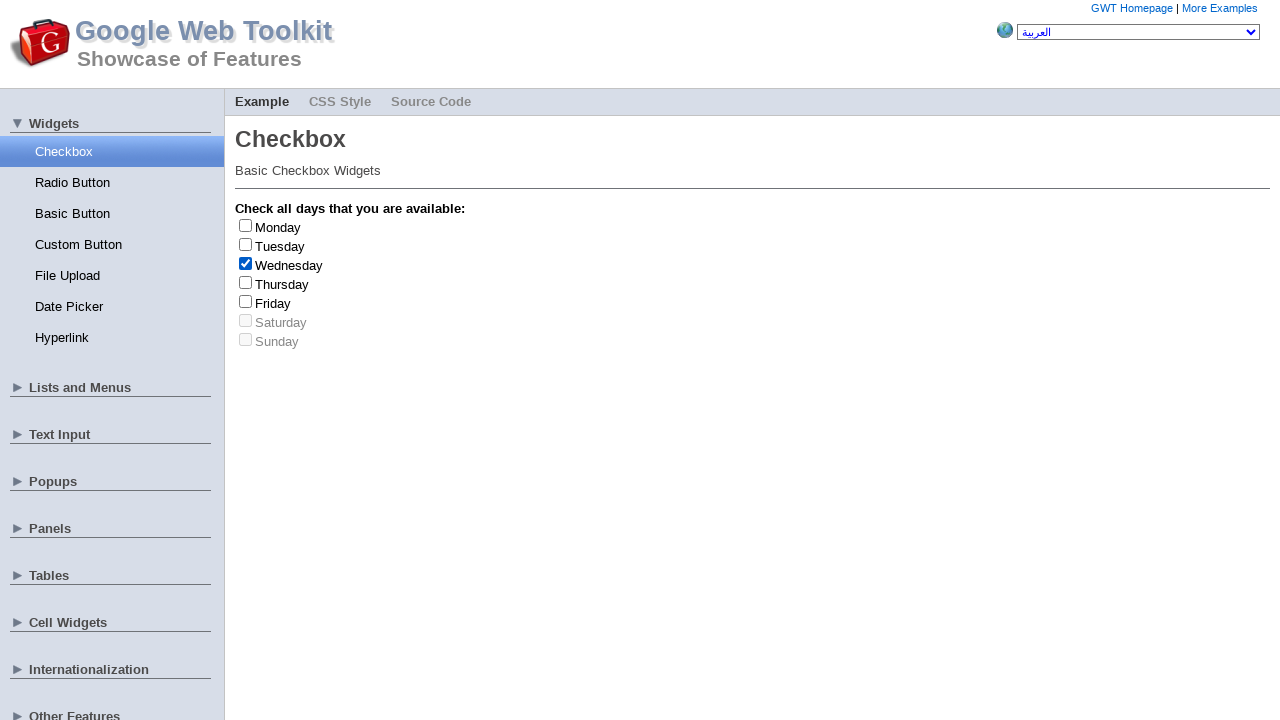

Unchecked checkbox for Wednesday at (246, 263) on input[type='checkbox'] >> nth=2
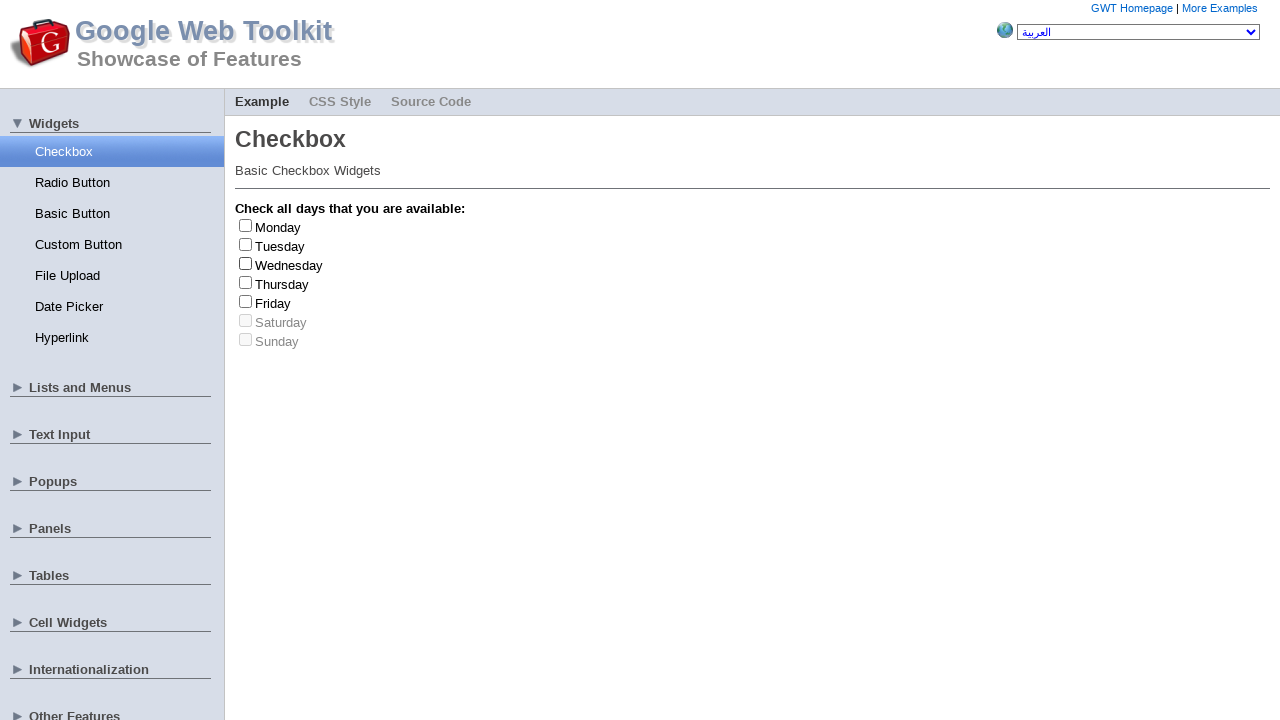

Checked checkbox for Wednesday at (246, 263) on input[type='checkbox'] >> nth=2
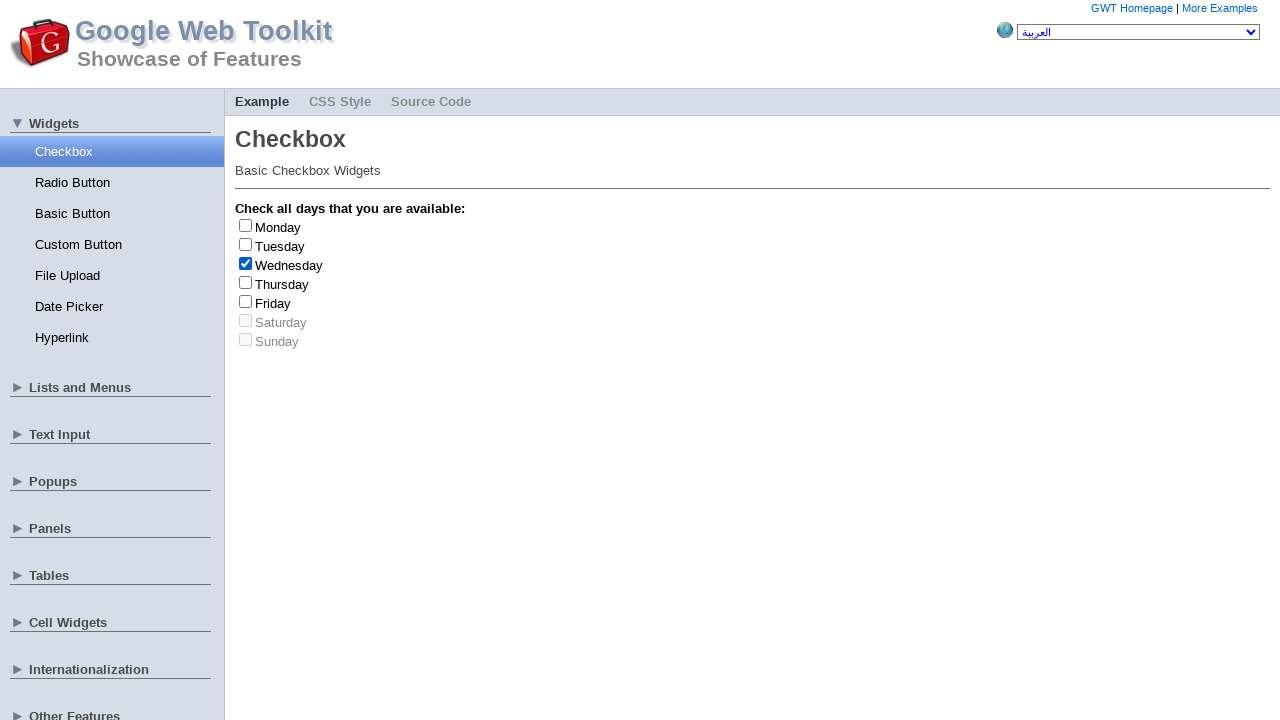

Unchecked checkbox for Wednesday at (246, 263) on input[type='checkbox'] >> nth=2
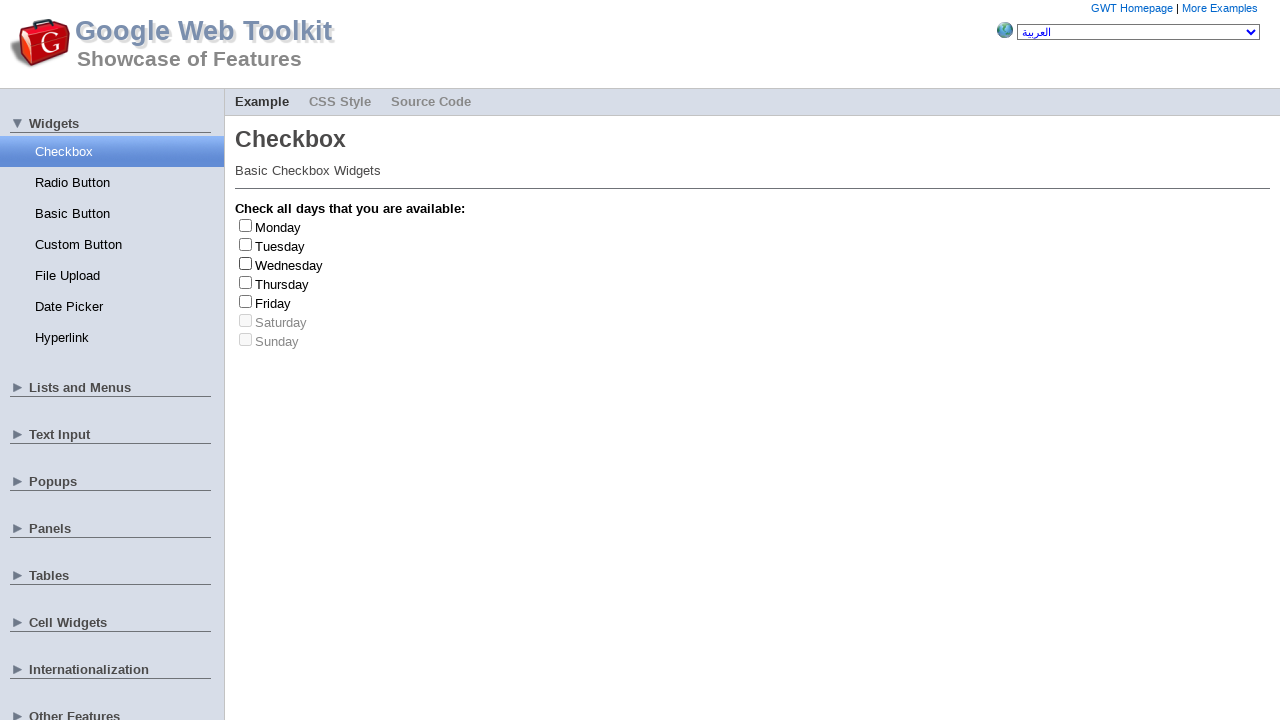

Checked checkbox for Tuesday at (246, 244) on input[type='checkbox'] >> nth=1
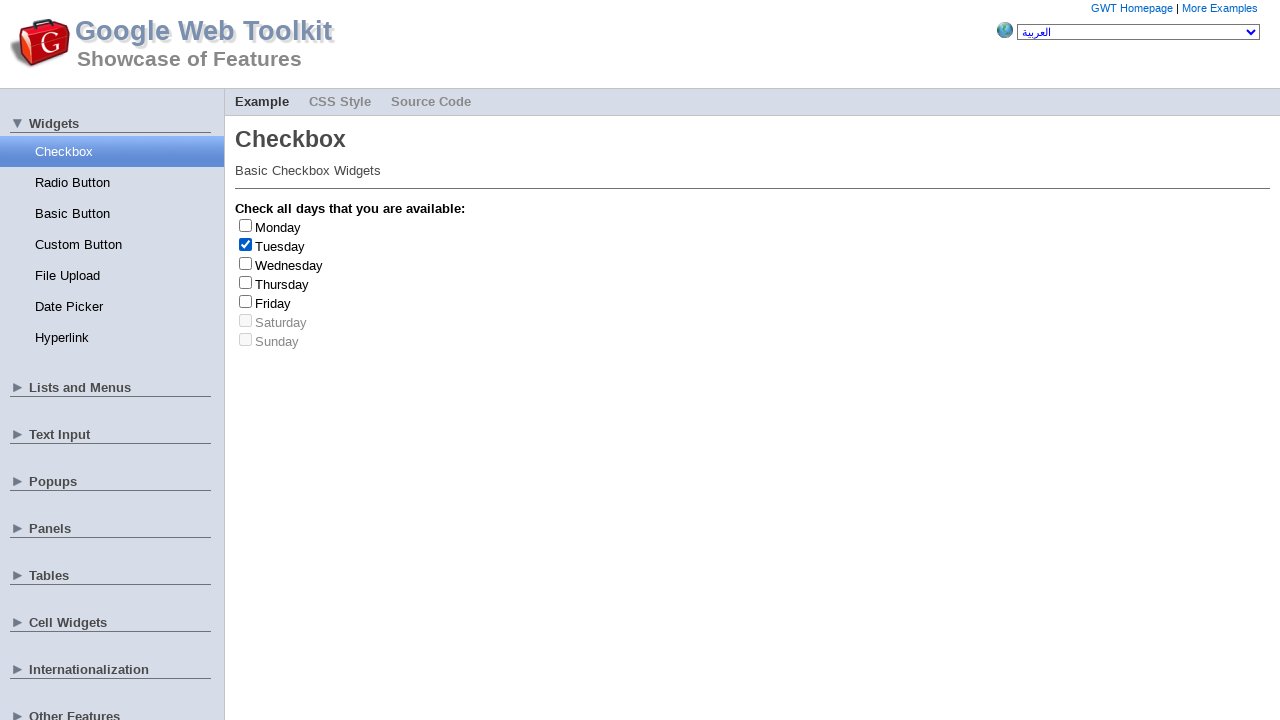

Unchecked checkbox for Tuesday at (246, 244) on input[type='checkbox'] >> nth=1
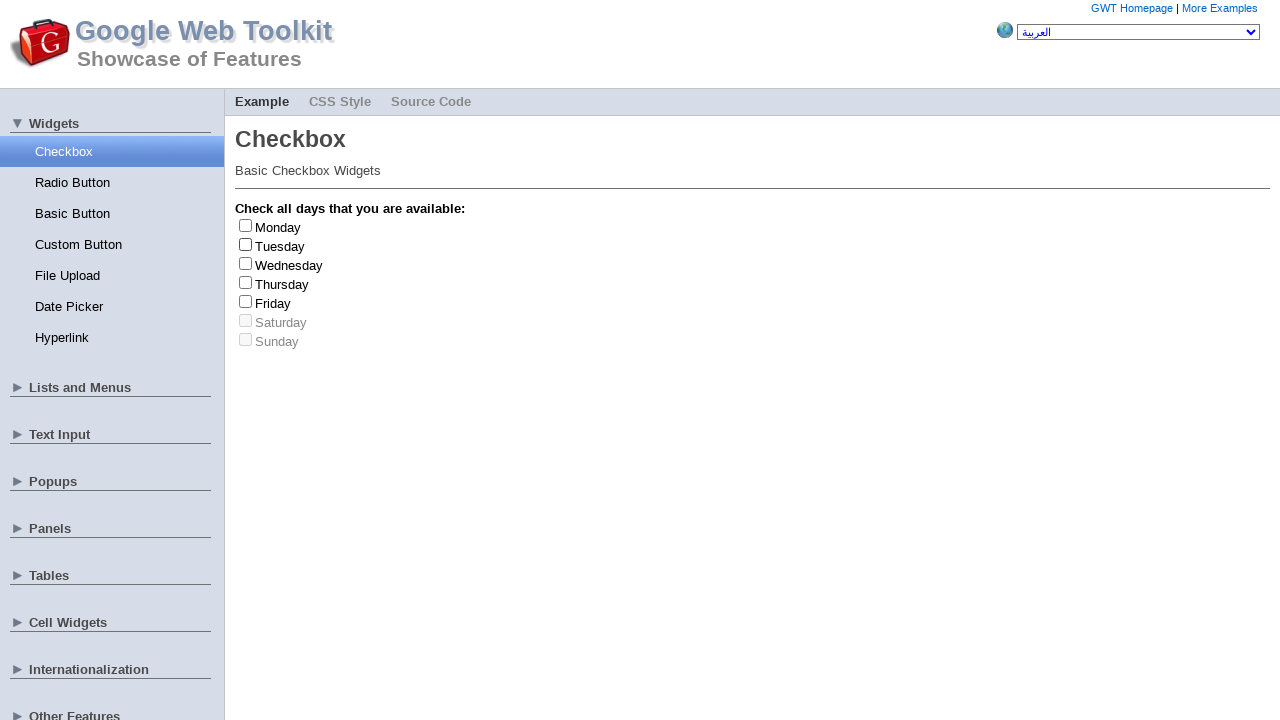

Checked checkbox for Monday at (246, 225) on input[type='checkbox'] >> nth=0
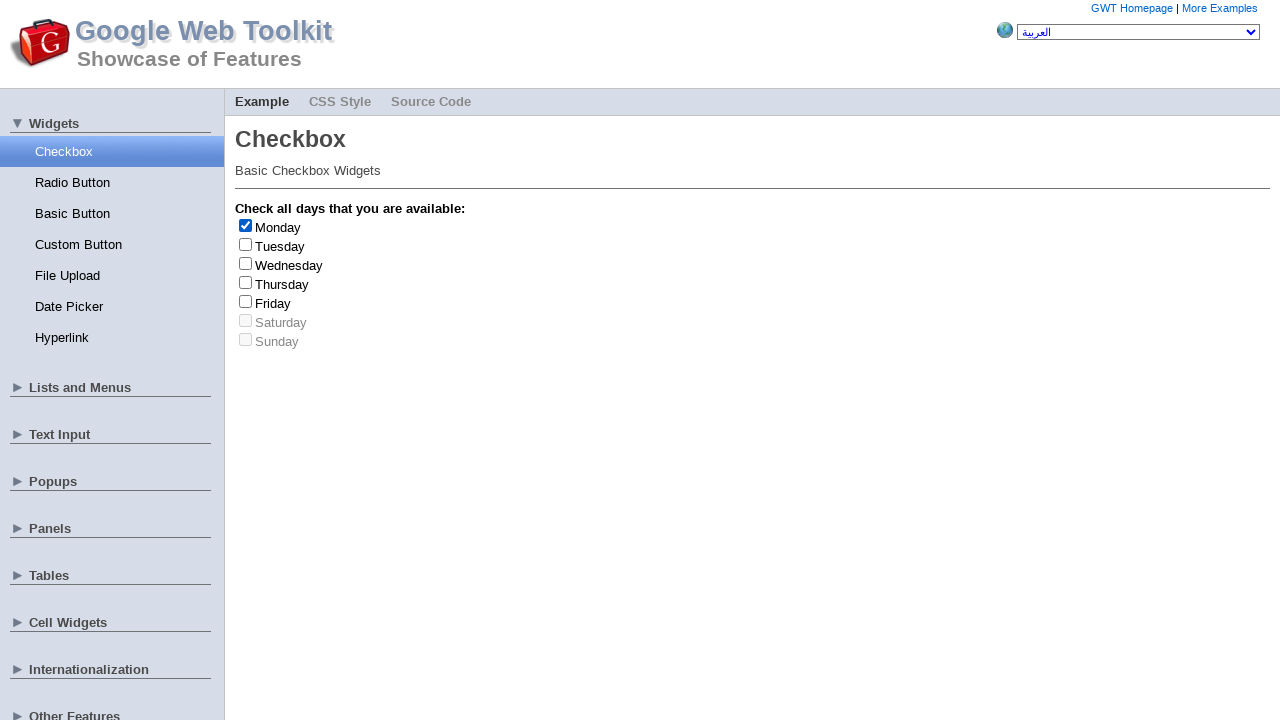

Unchecked checkbox for Monday at (246, 225) on input[type='checkbox'] >> nth=0
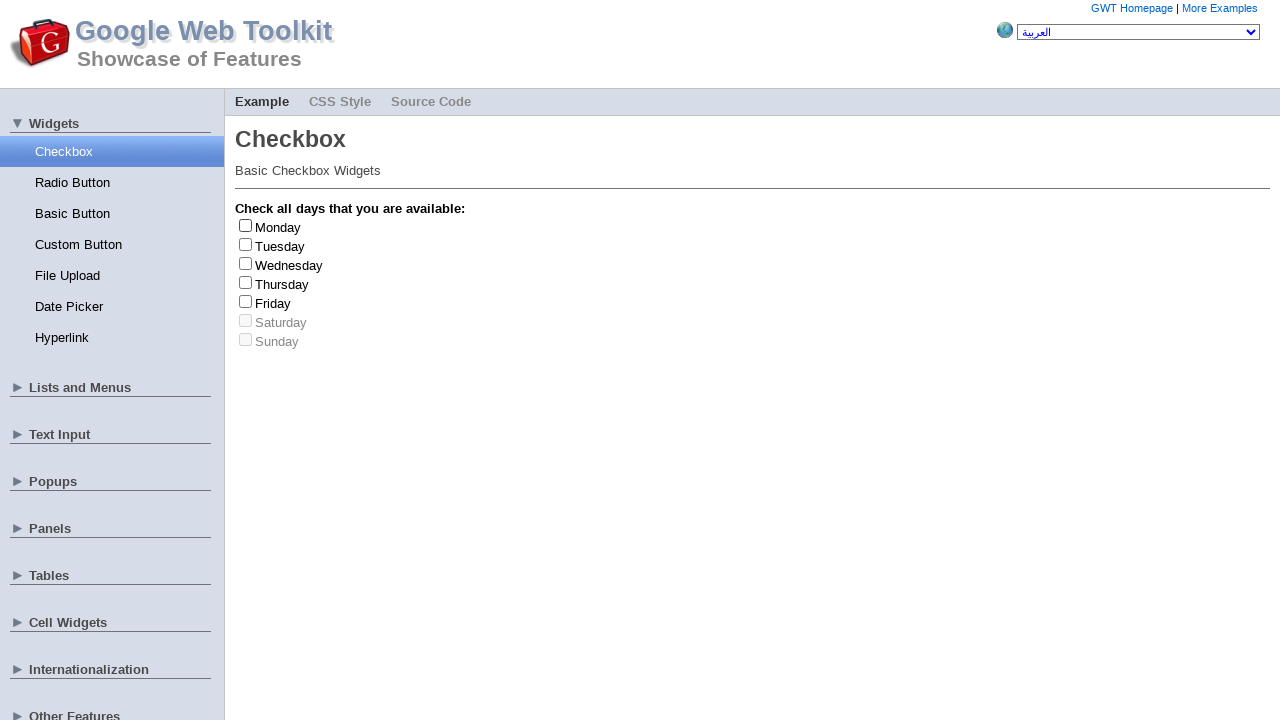

Checked checkbox for Monday at (246, 225) on input[type='checkbox'] >> nth=0
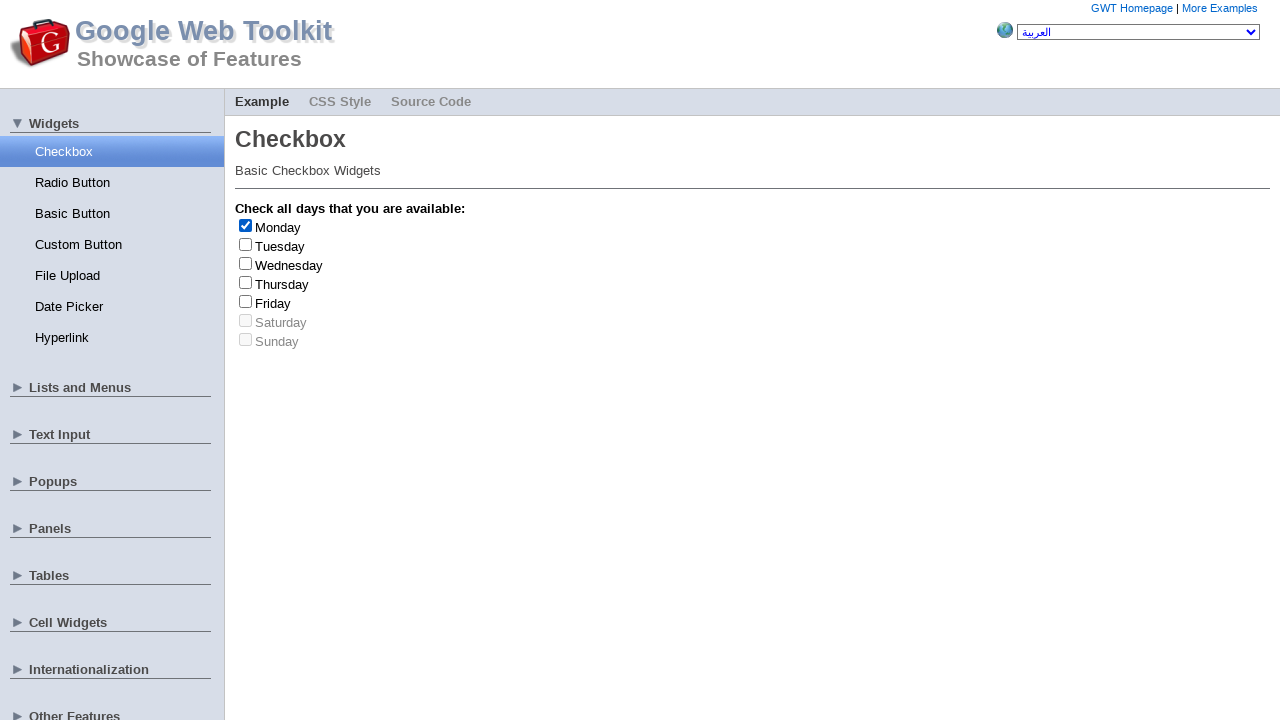

Unchecked checkbox for Monday at (246, 225) on input[type='checkbox'] >> nth=0
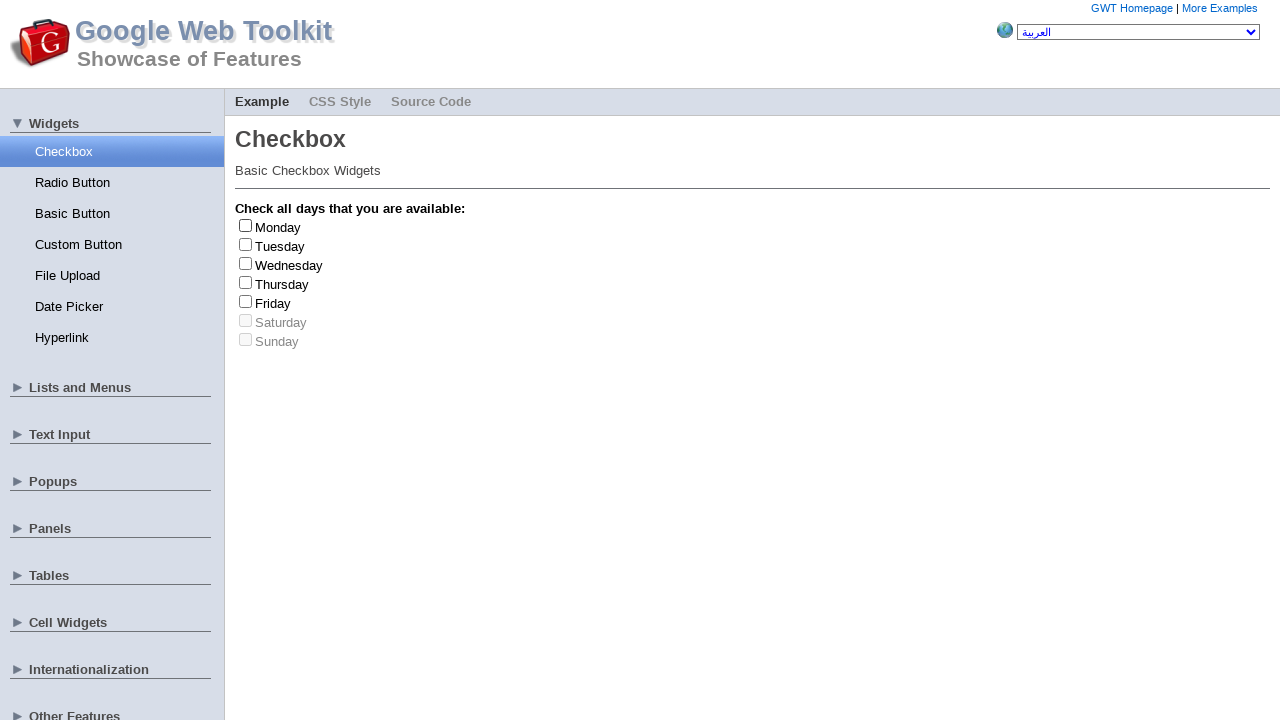

Checked checkbox for Tuesday at (246, 244) on input[type='checkbox'] >> nth=1
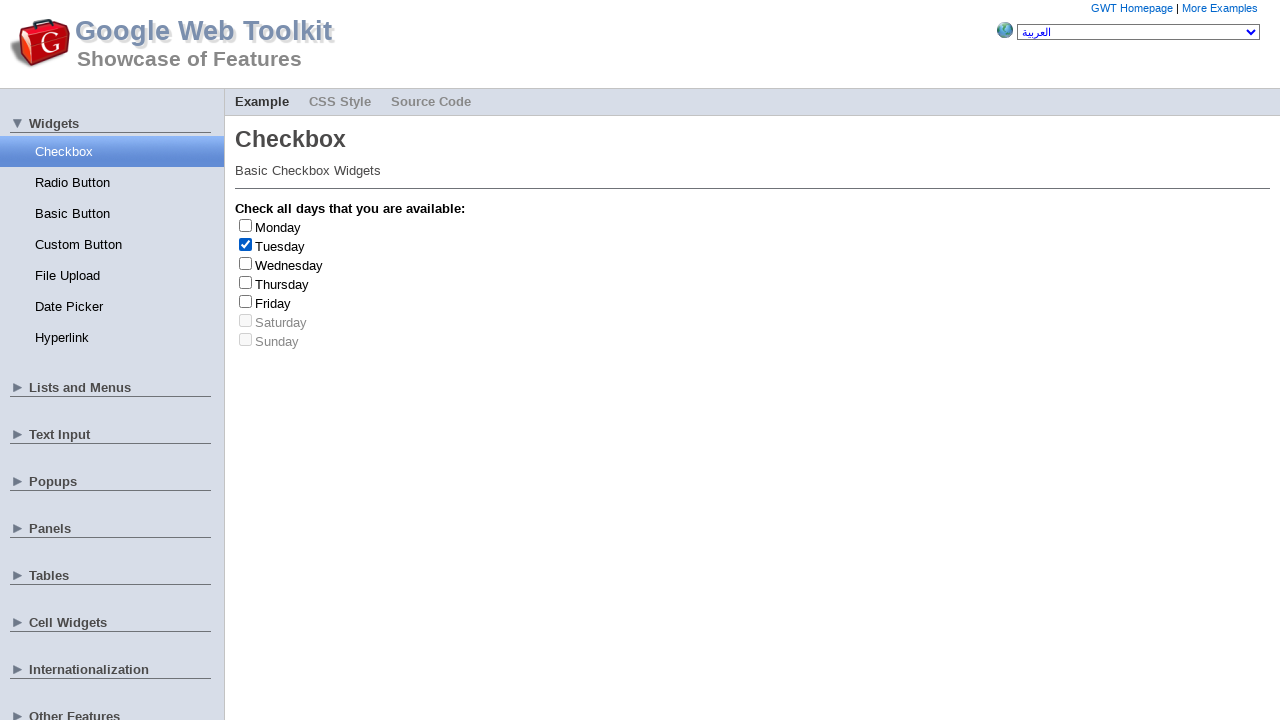

Unchecked checkbox for Tuesday at (246, 244) on input[type='checkbox'] >> nth=1
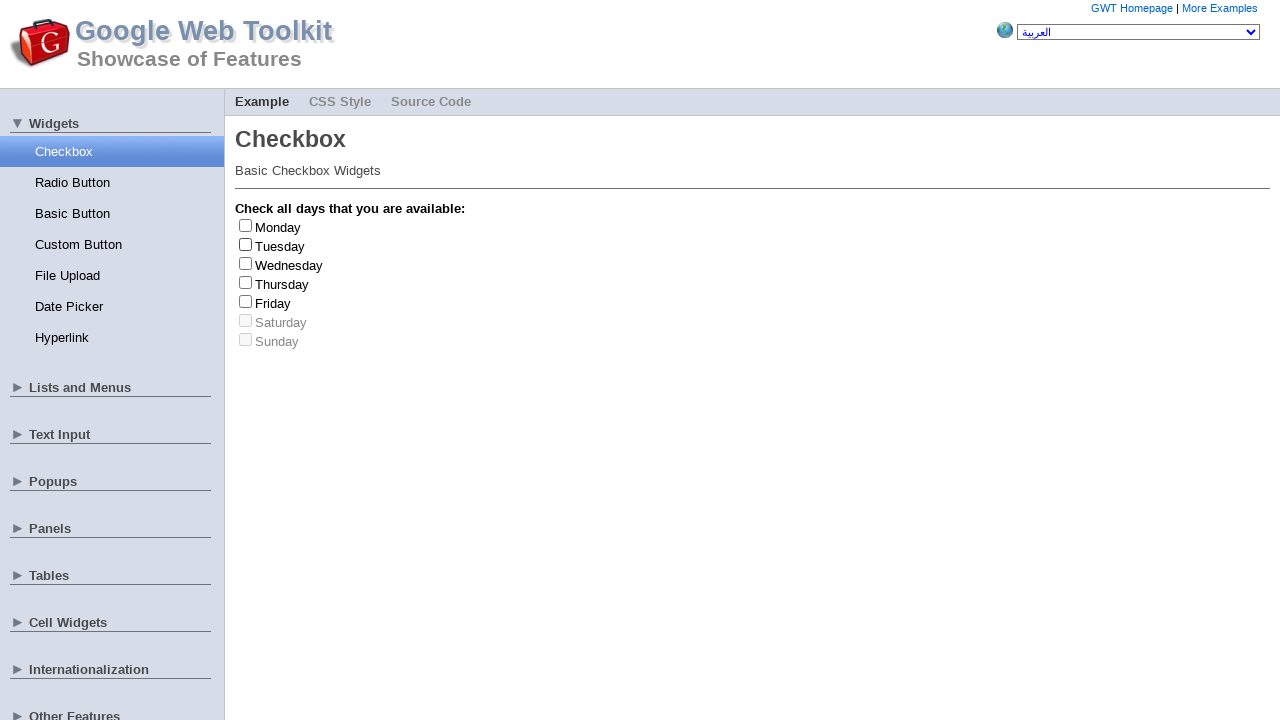

Checked checkbox for Thursday at (246, 282) on input[type='checkbox'] >> nth=3
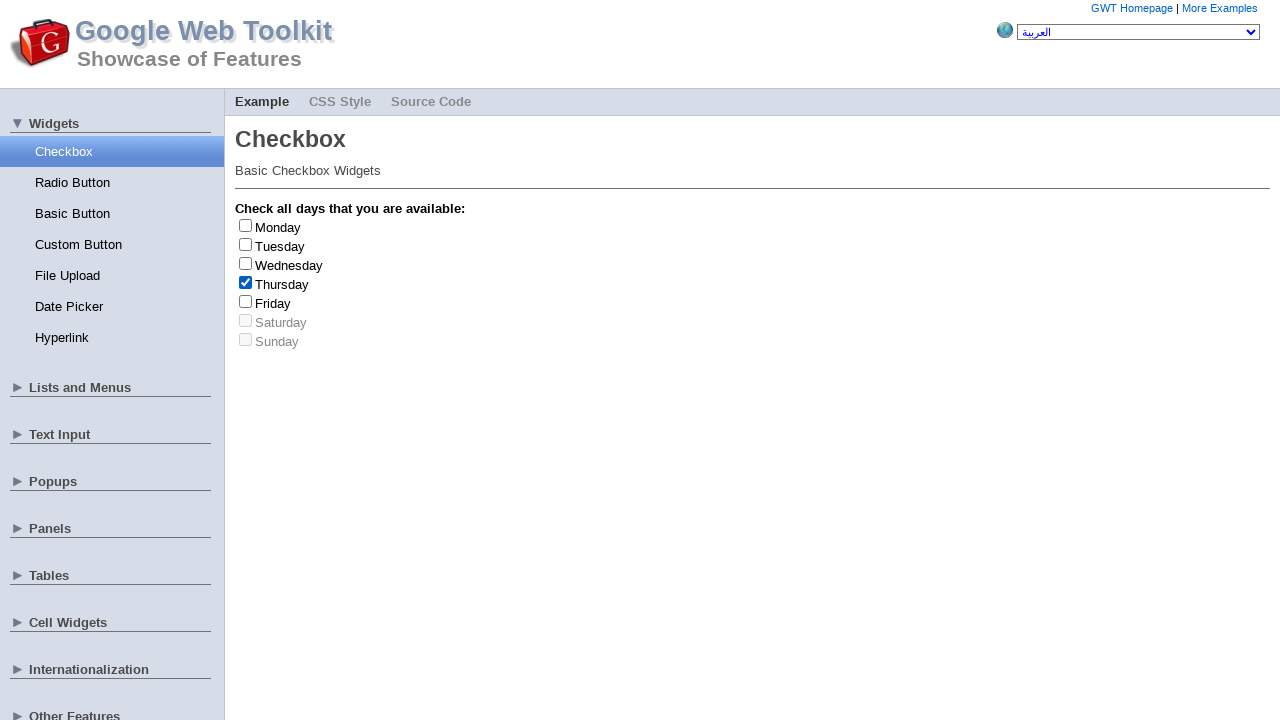

Unchecked checkbox for Thursday at (246, 282) on input[type='checkbox'] >> nth=3
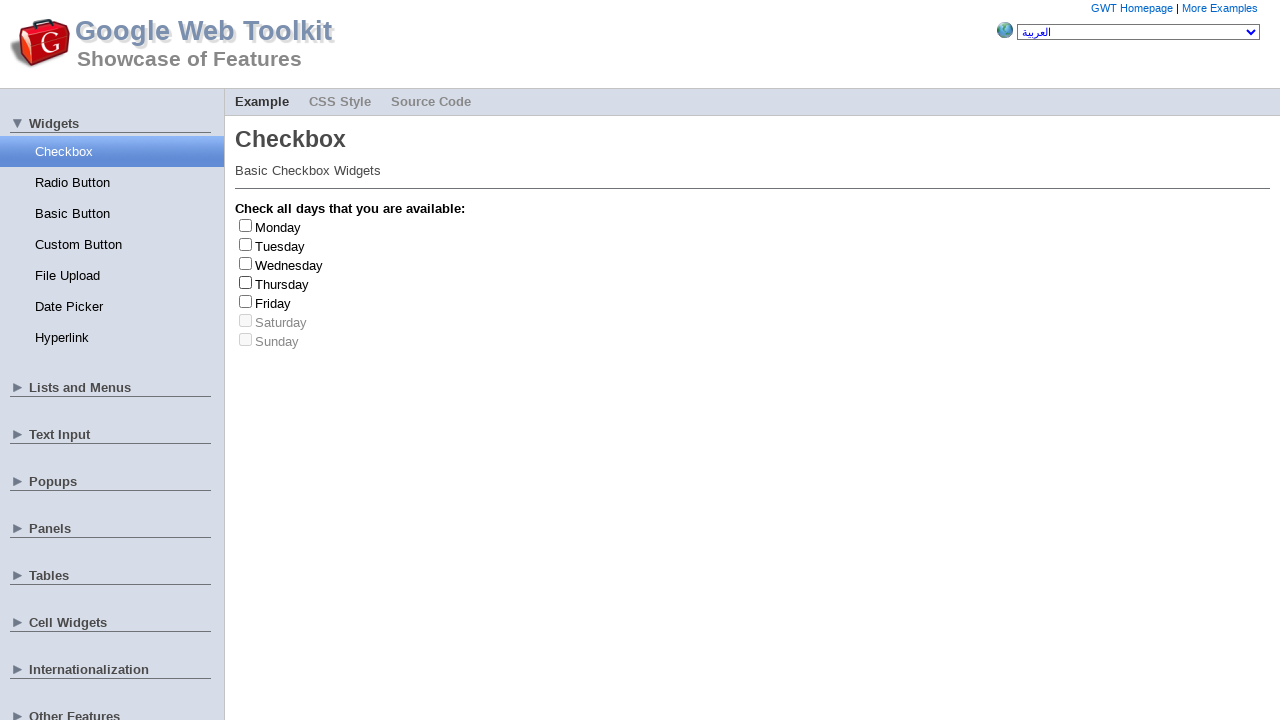

Checked checkbox for Tuesday at (246, 244) on input[type='checkbox'] >> nth=1
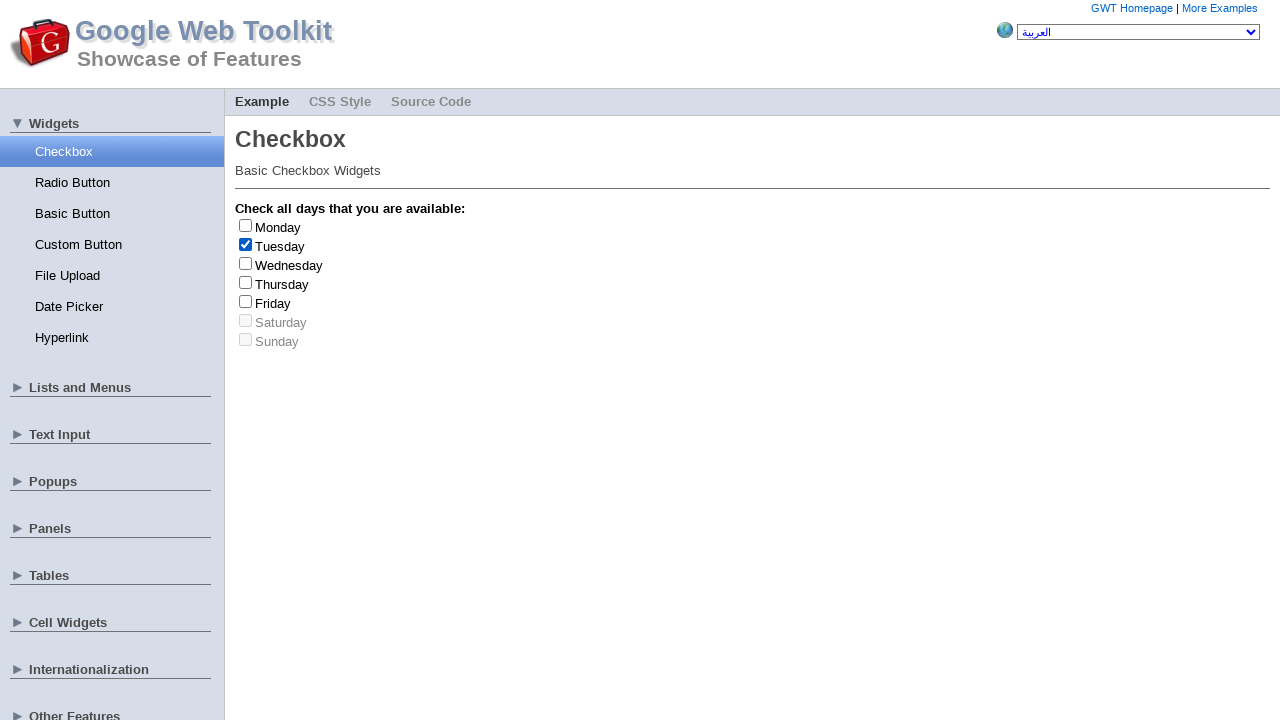

Unchecked checkbox for Tuesday at (246, 244) on input[type='checkbox'] >> nth=1
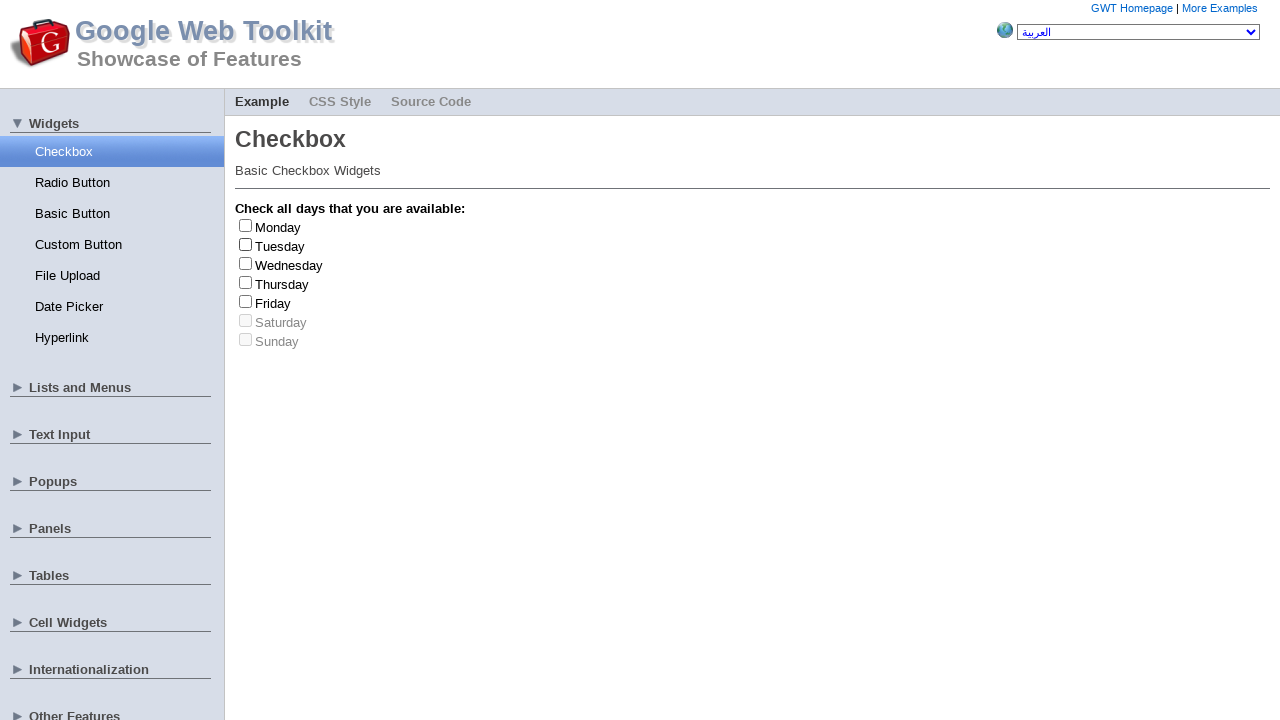

Checked checkbox for Friday at (246, 301) on input[type='checkbox'] >> nth=4
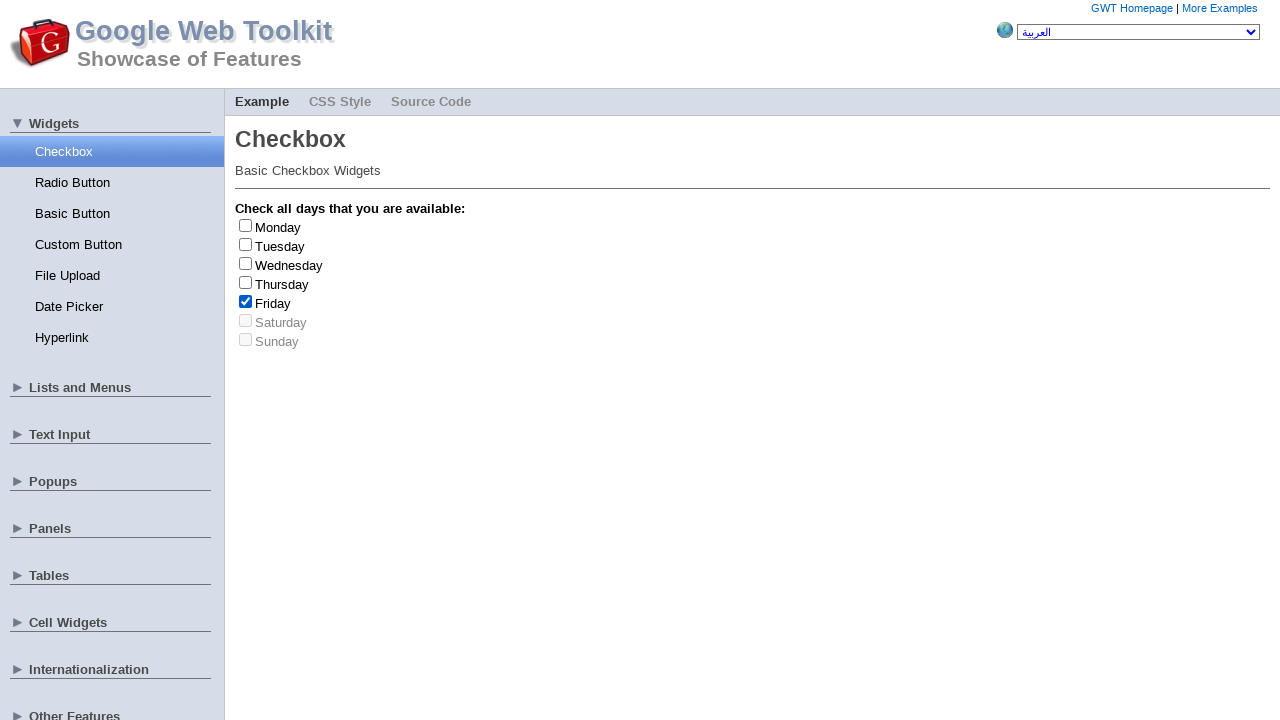

Unchecked checkbox for Friday at (246, 301) on input[type='checkbox'] >> nth=4
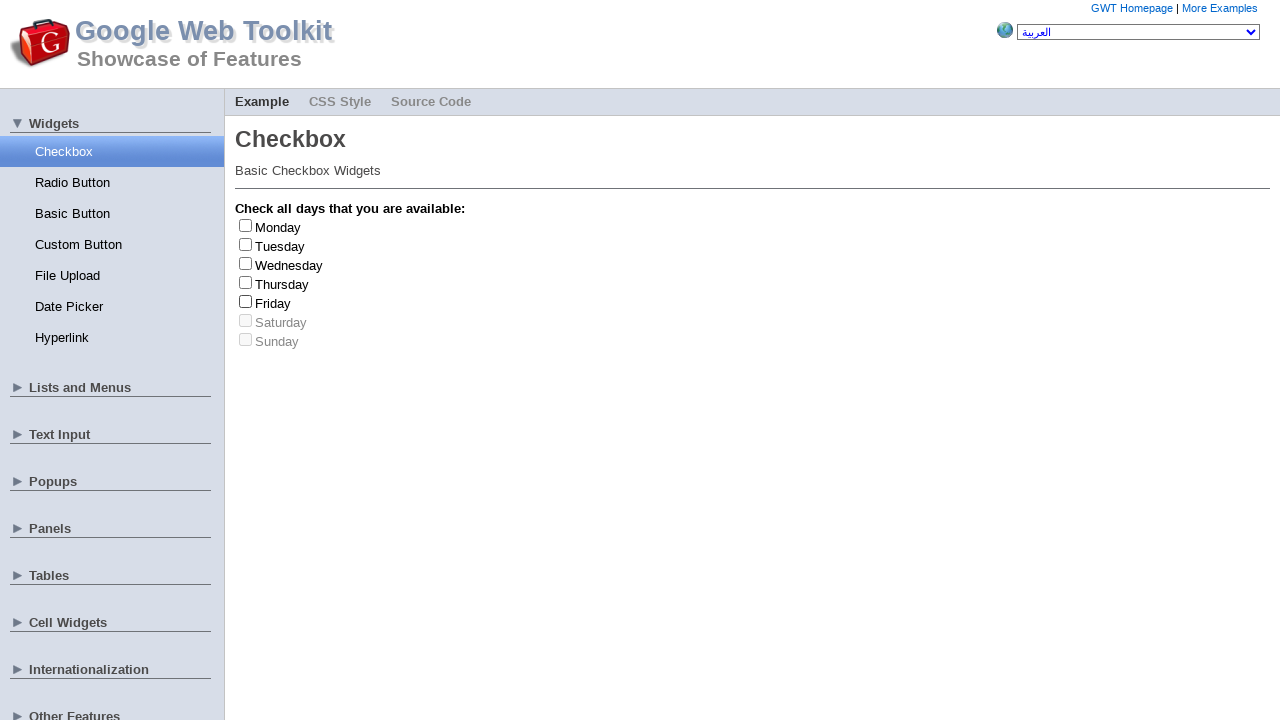

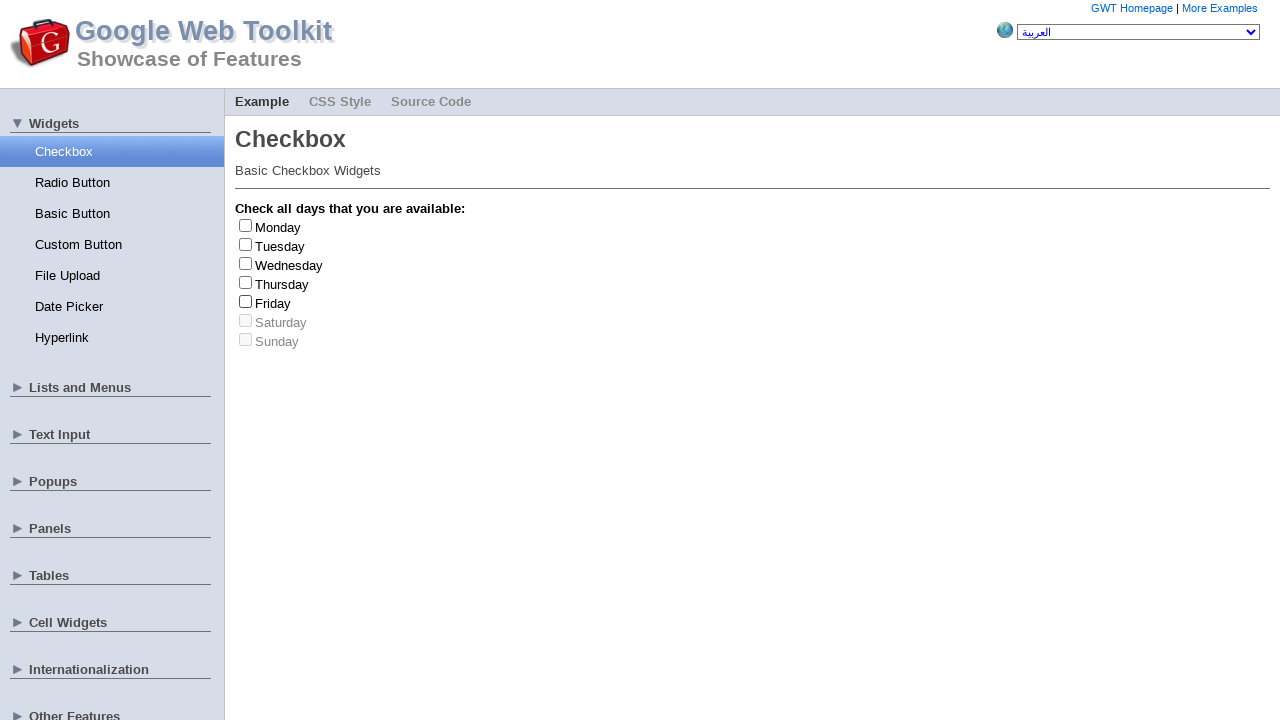